Tests slider interaction on DemoQA by clicking the slider and using keyboard arrow keys to move it

Starting URL: https://demoqa.com/slider

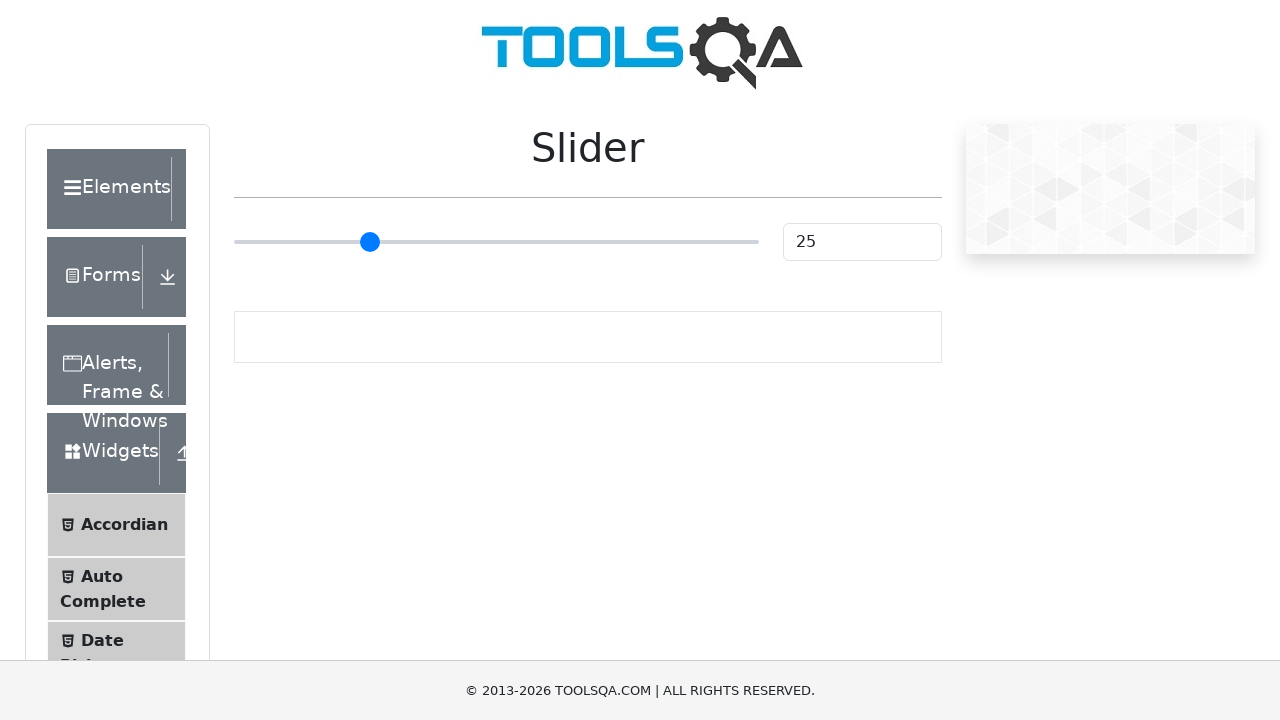

Clicked on the slider input element at (496, 242) on //*[@id="sliderContainer"]/div[1]/span/input
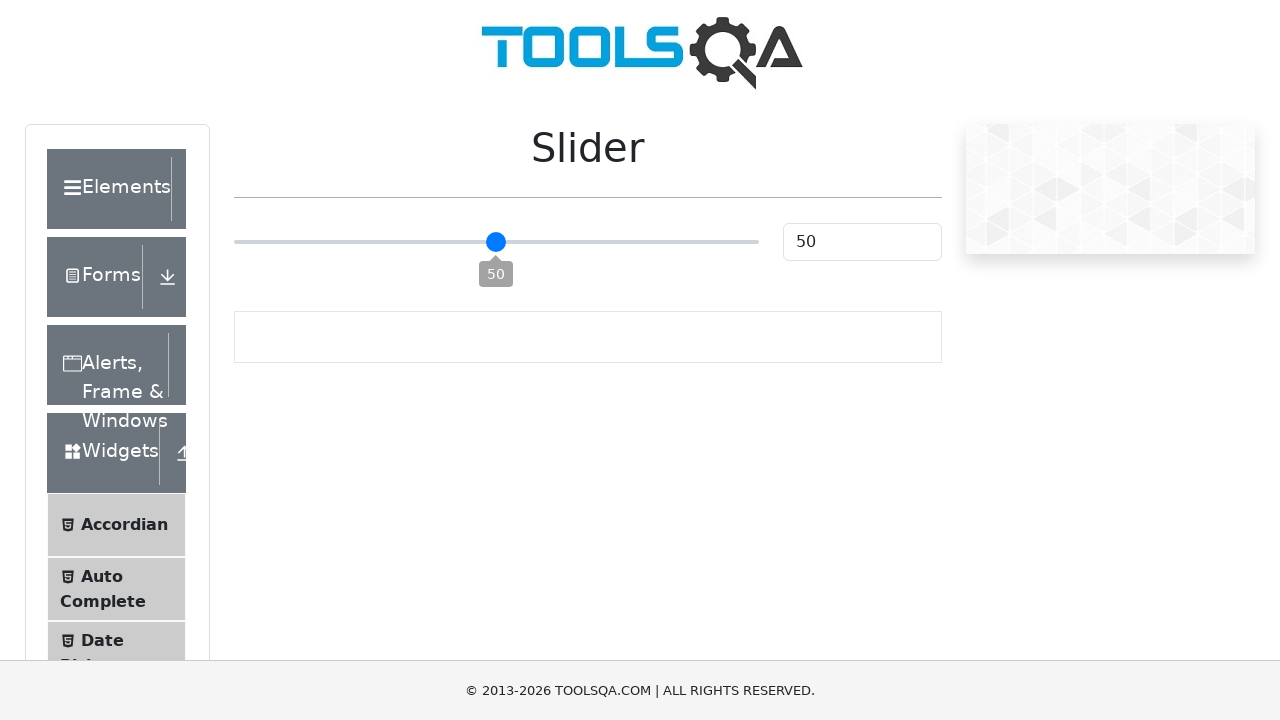

Pressed Home key to move slider to beginning
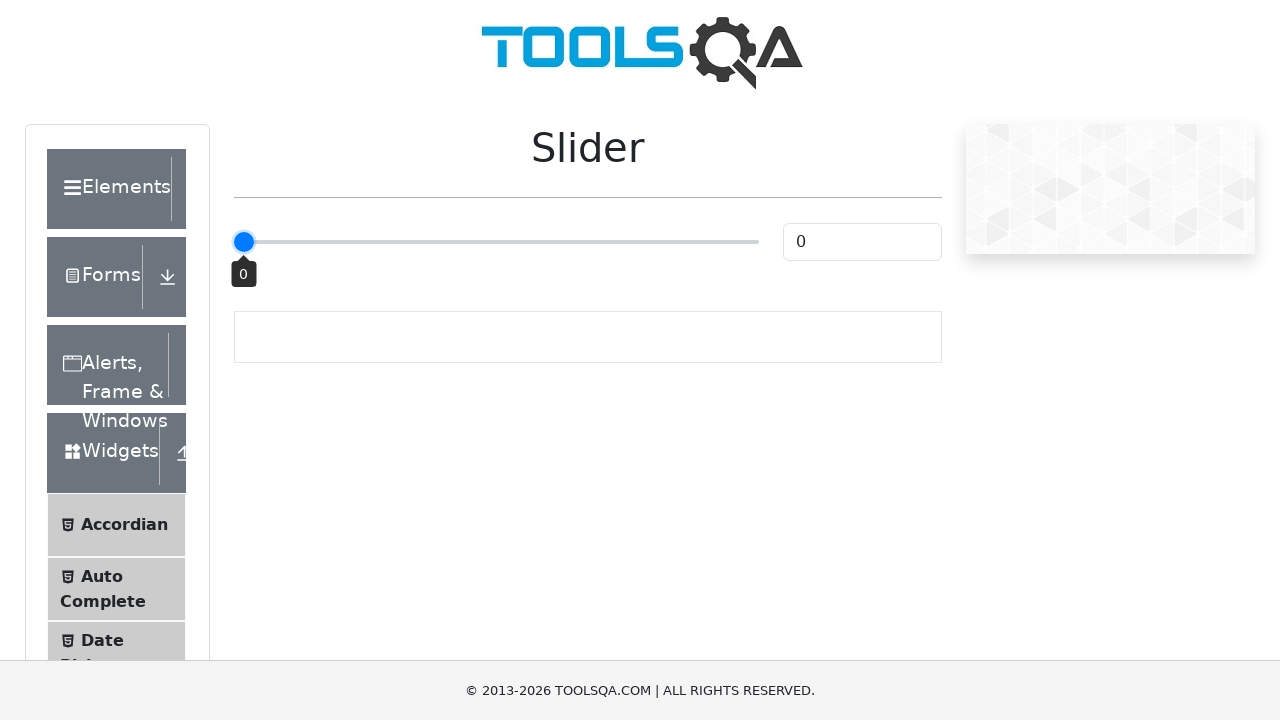

Pressed ArrowRight key to move slider right (iteration 1/60)
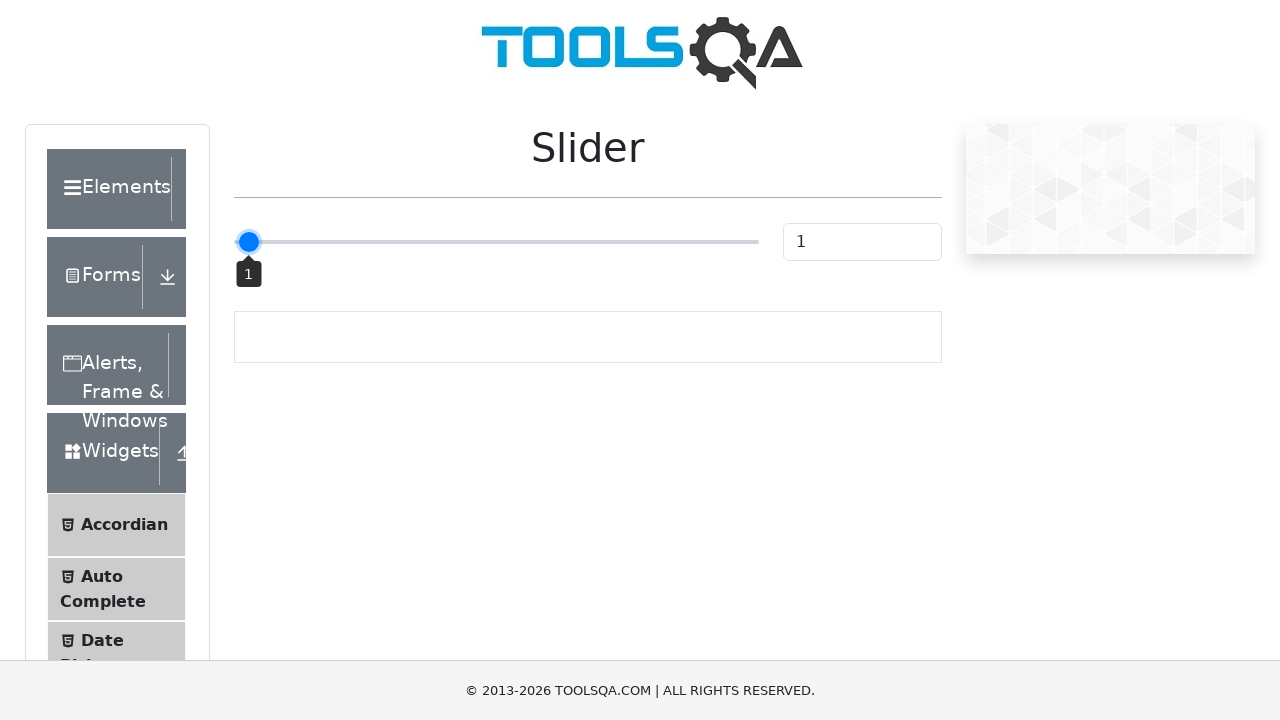

Pressed ArrowRight key to move slider right (iteration 2/60)
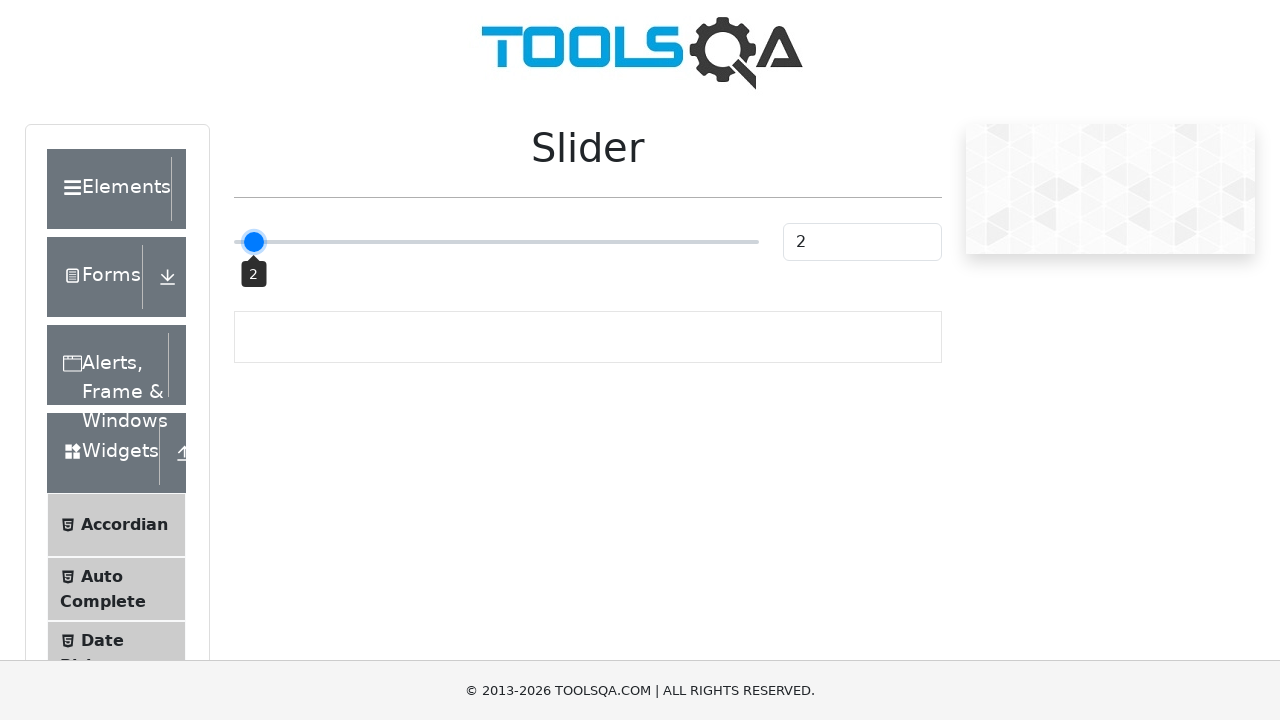

Pressed ArrowRight key to move slider right (iteration 3/60)
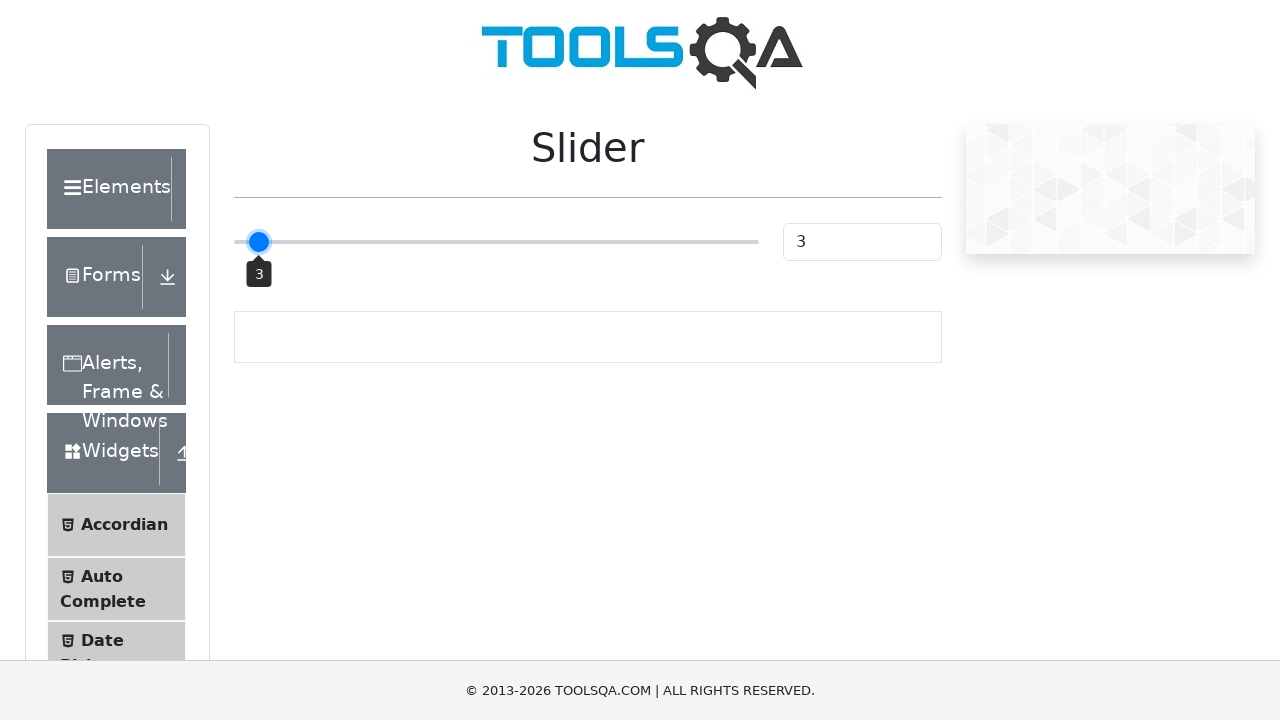

Pressed ArrowRight key to move slider right (iteration 4/60)
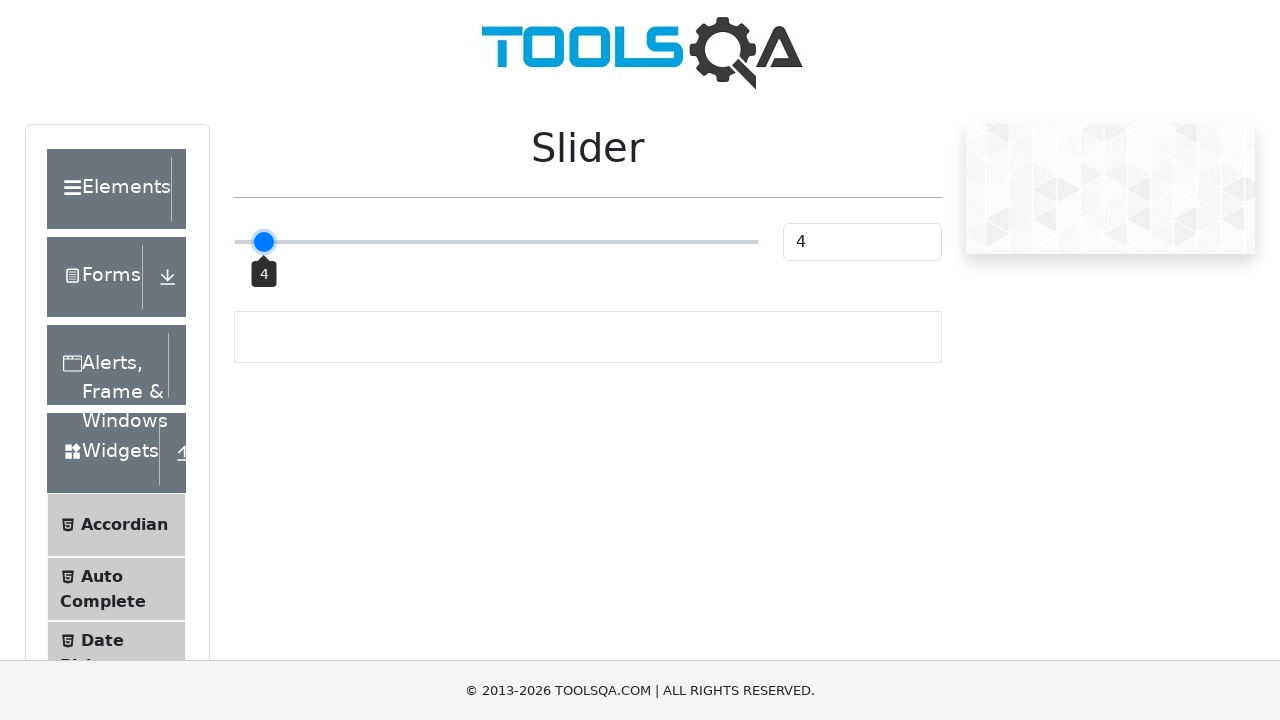

Pressed ArrowRight key to move slider right (iteration 5/60)
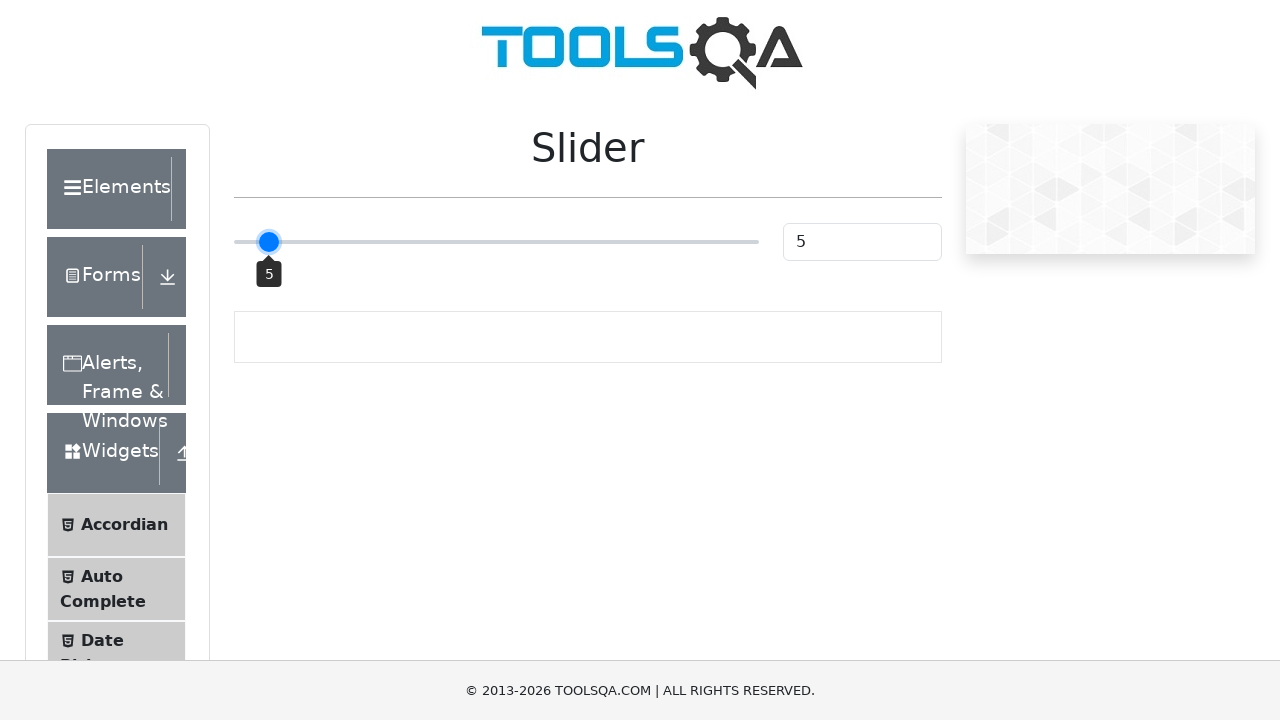

Pressed ArrowRight key to move slider right (iteration 6/60)
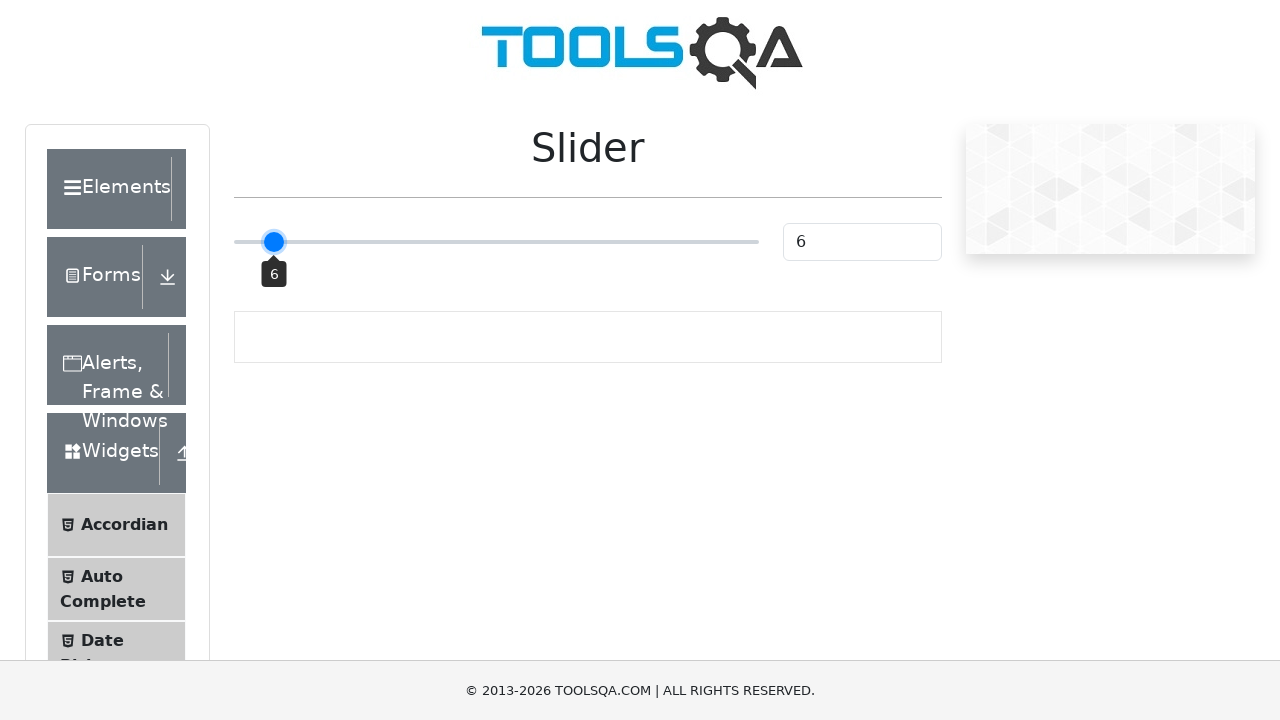

Pressed ArrowRight key to move slider right (iteration 7/60)
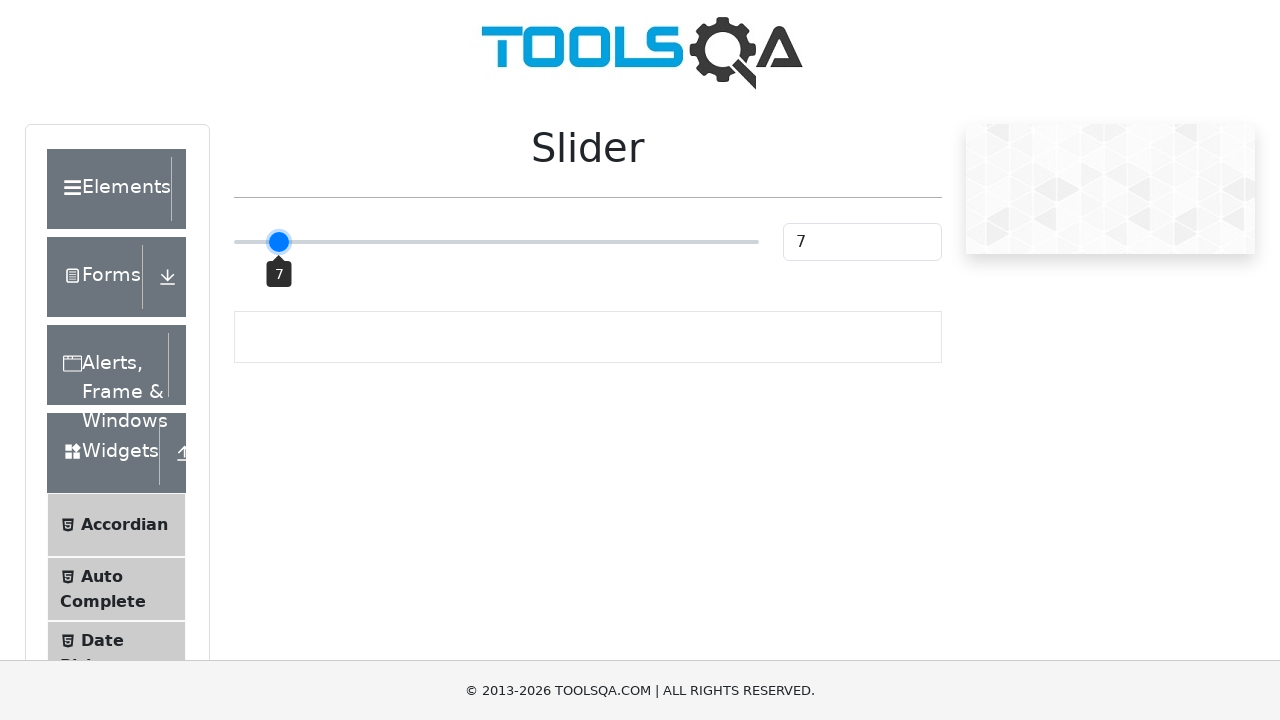

Pressed ArrowRight key to move slider right (iteration 8/60)
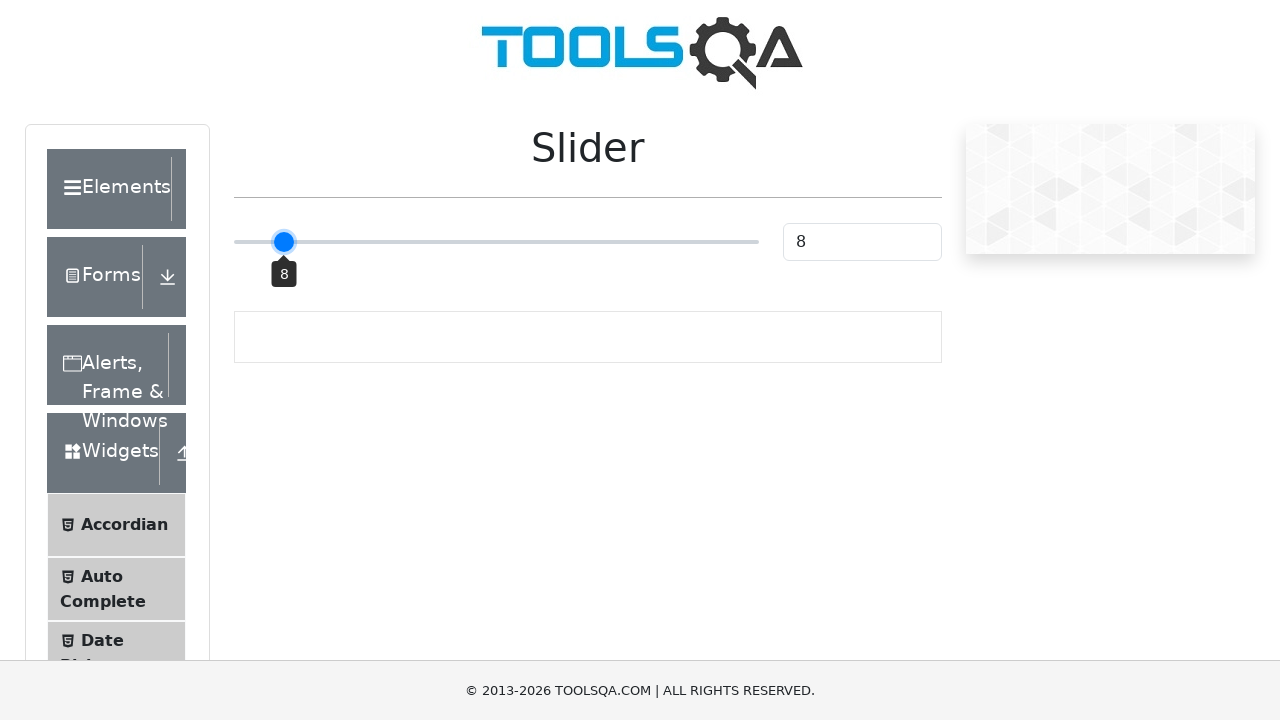

Pressed ArrowRight key to move slider right (iteration 9/60)
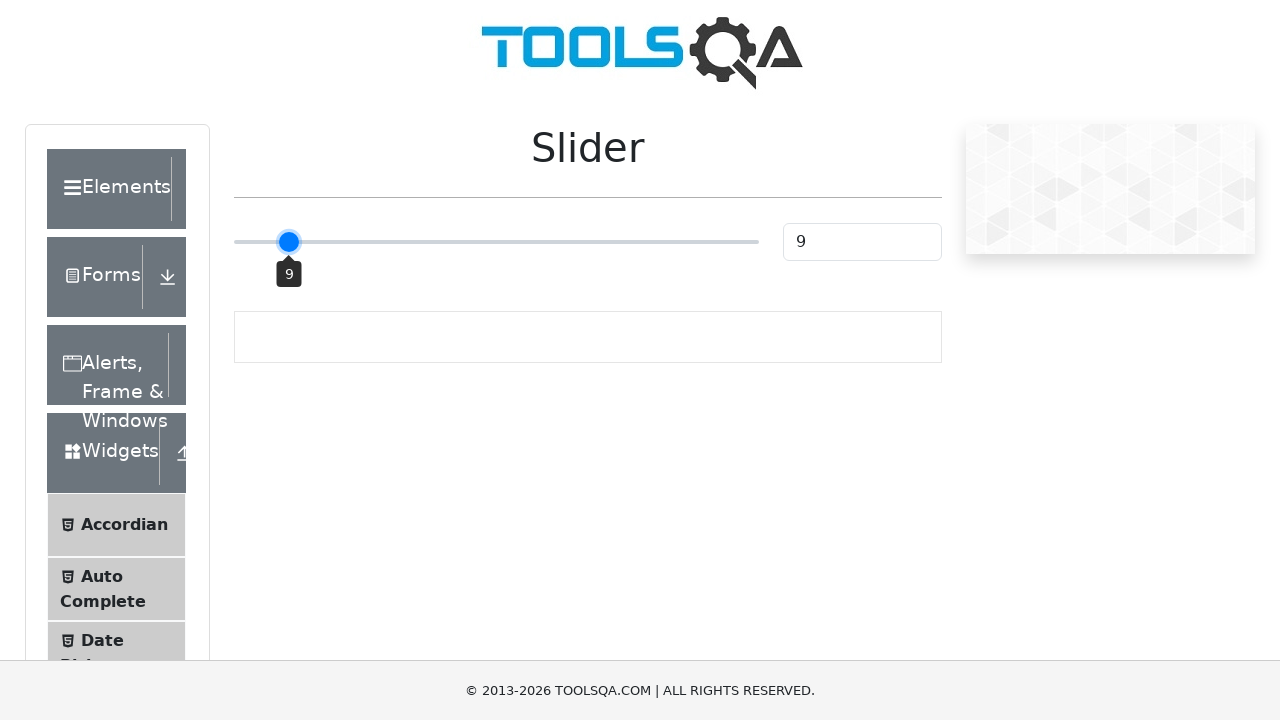

Pressed ArrowRight key to move slider right (iteration 10/60)
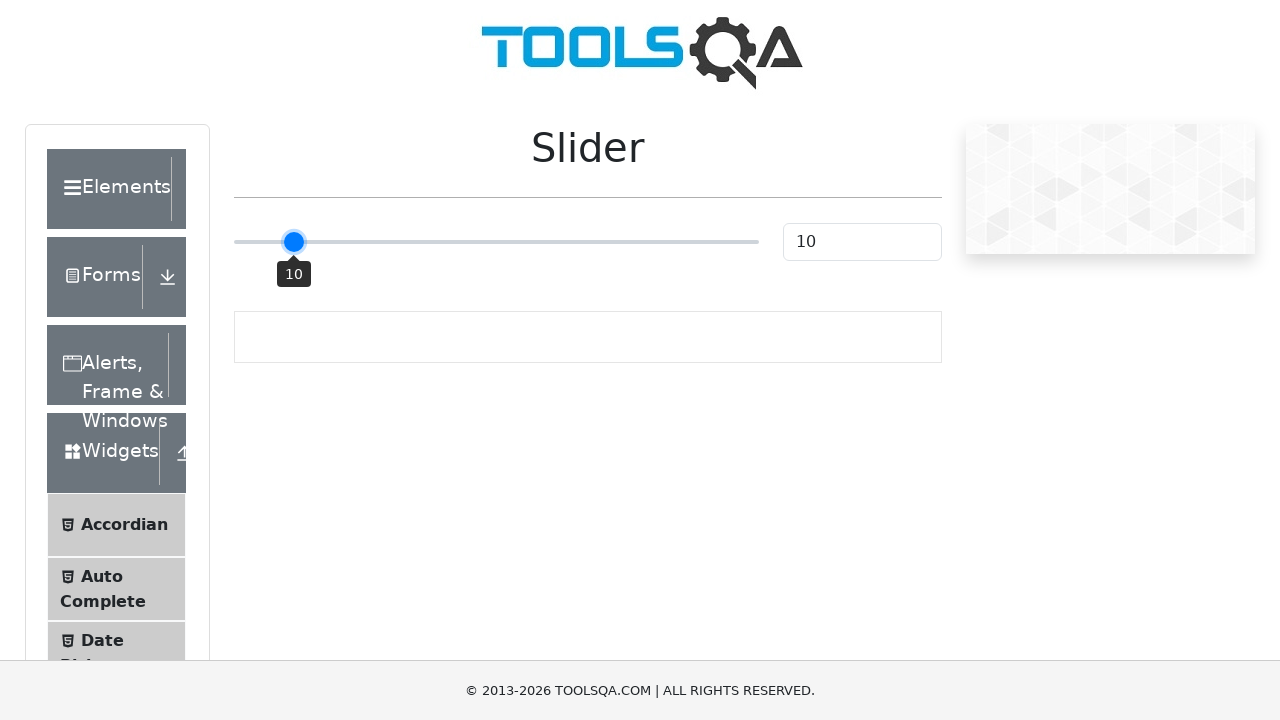

Pressed ArrowRight key to move slider right (iteration 11/60)
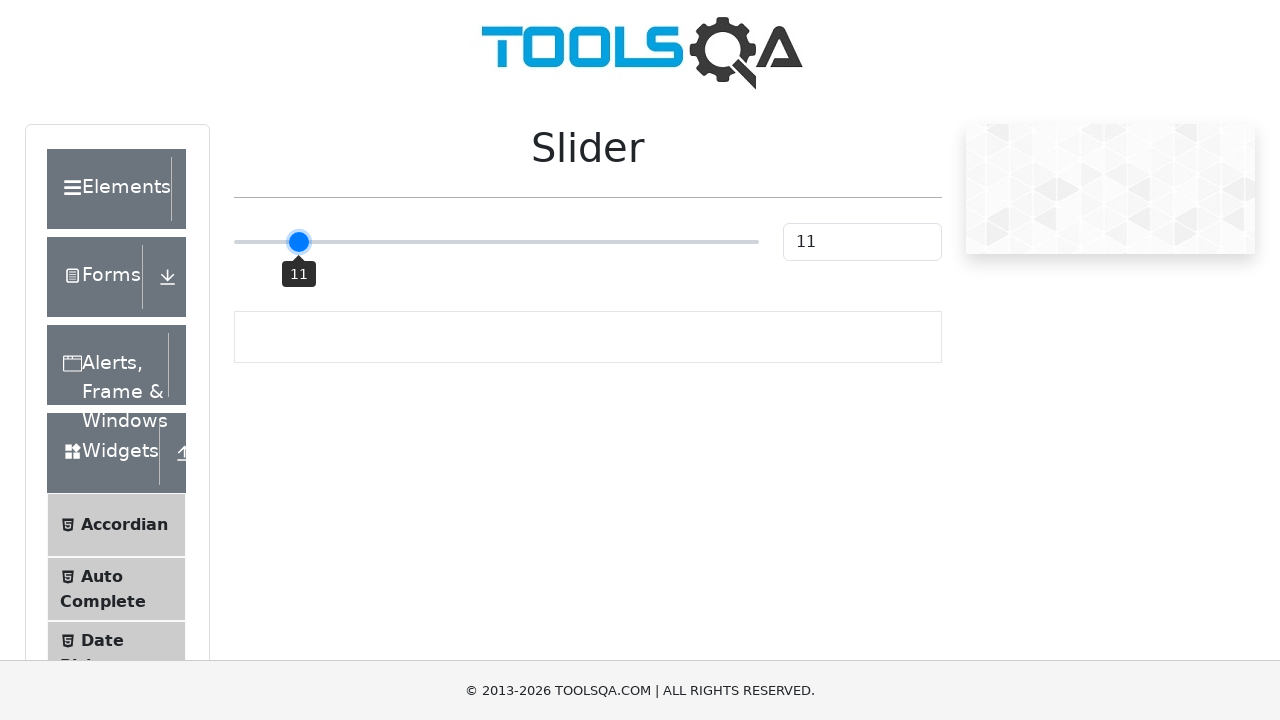

Pressed ArrowRight key to move slider right (iteration 12/60)
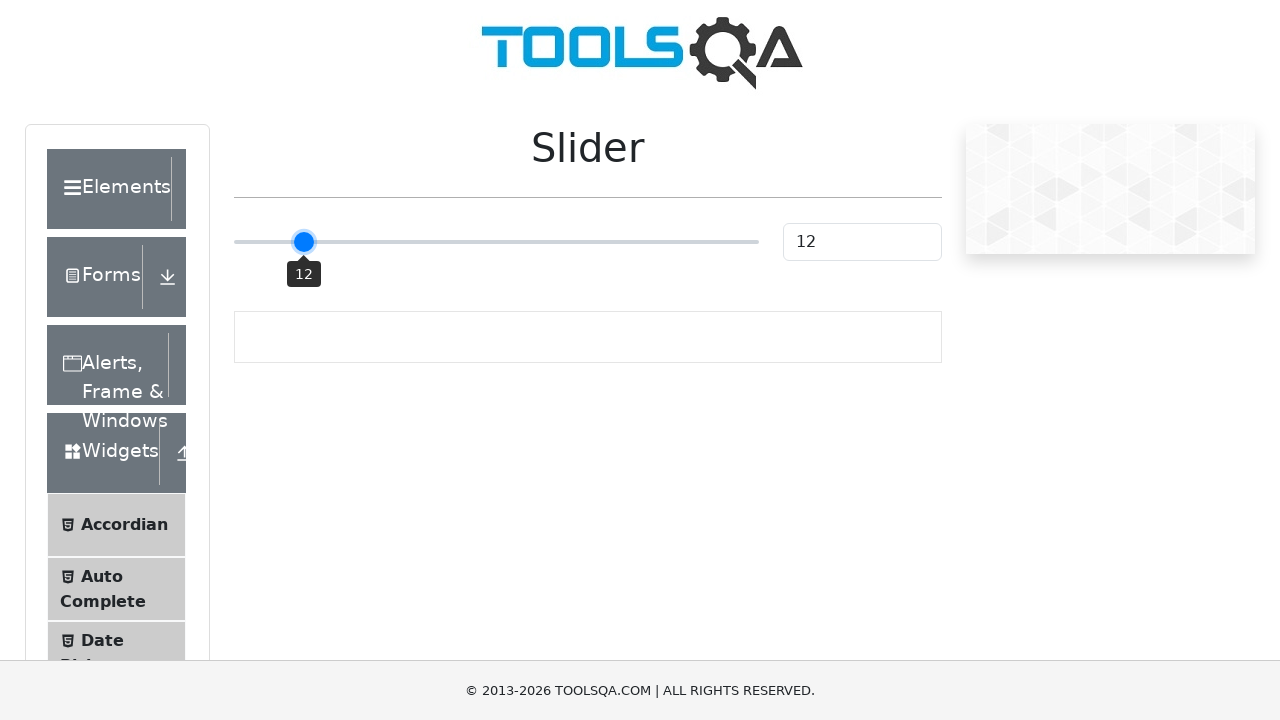

Pressed ArrowRight key to move slider right (iteration 13/60)
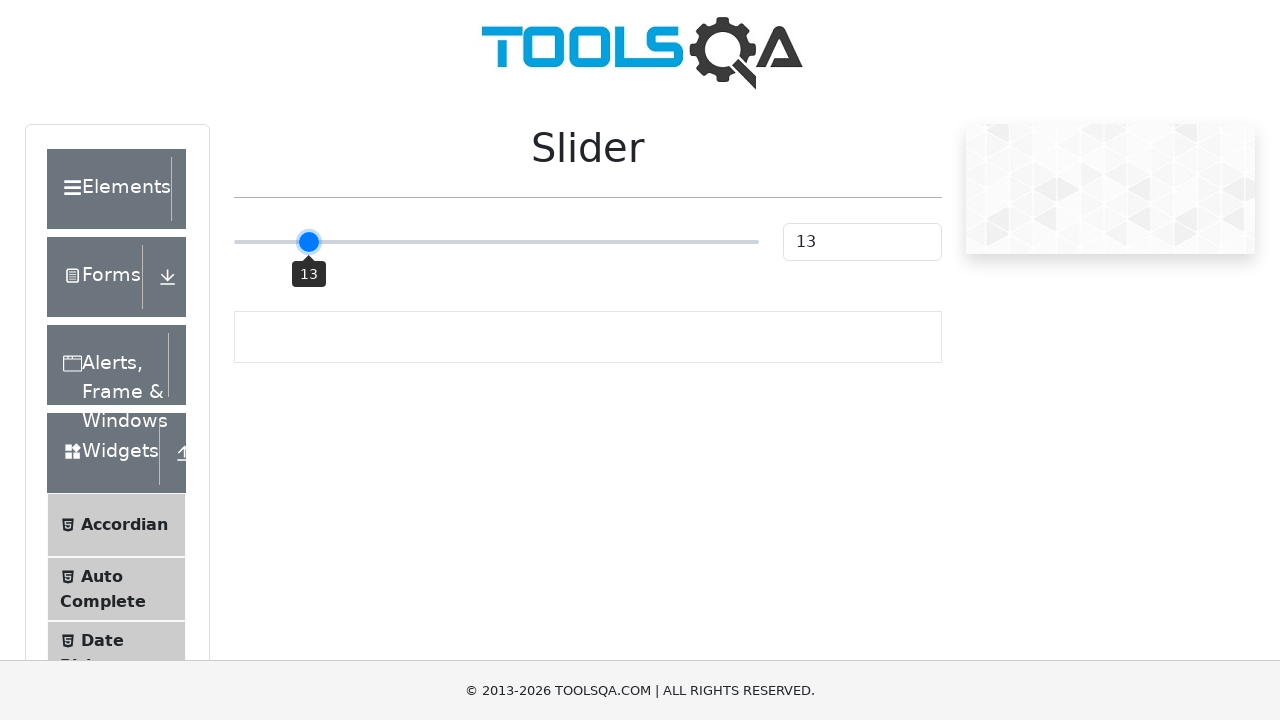

Pressed ArrowRight key to move slider right (iteration 14/60)
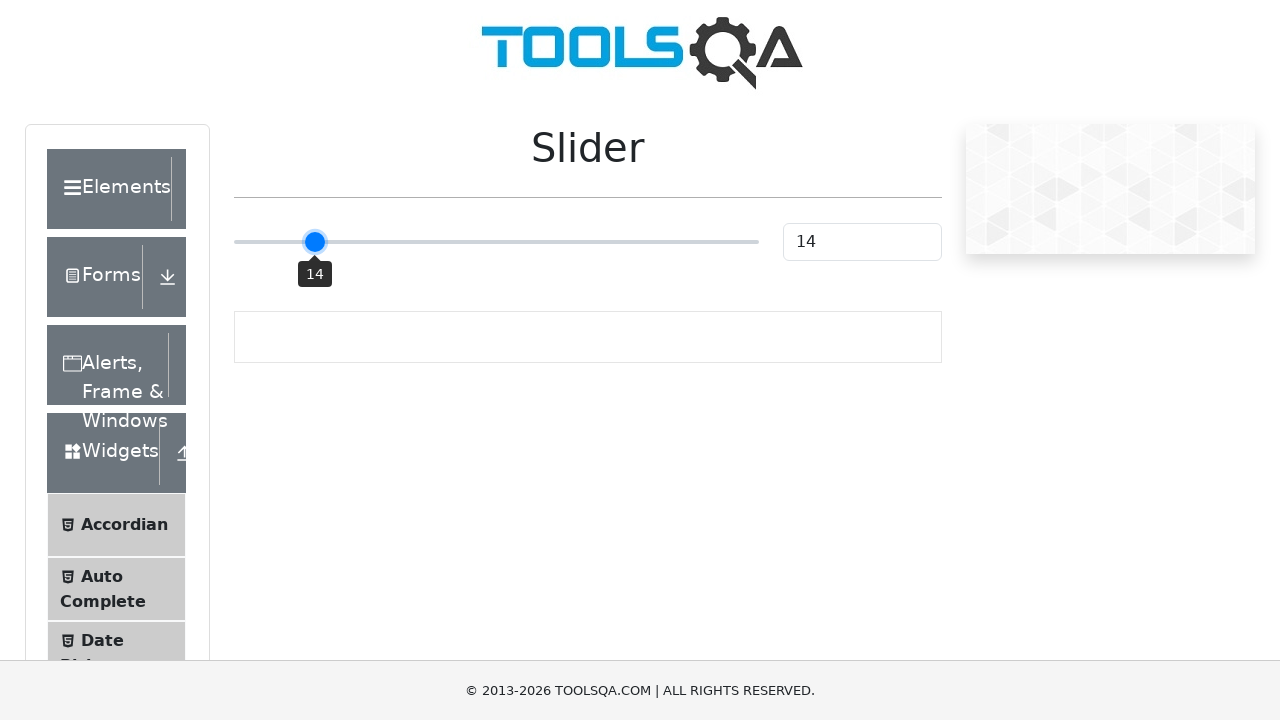

Pressed ArrowRight key to move slider right (iteration 15/60)
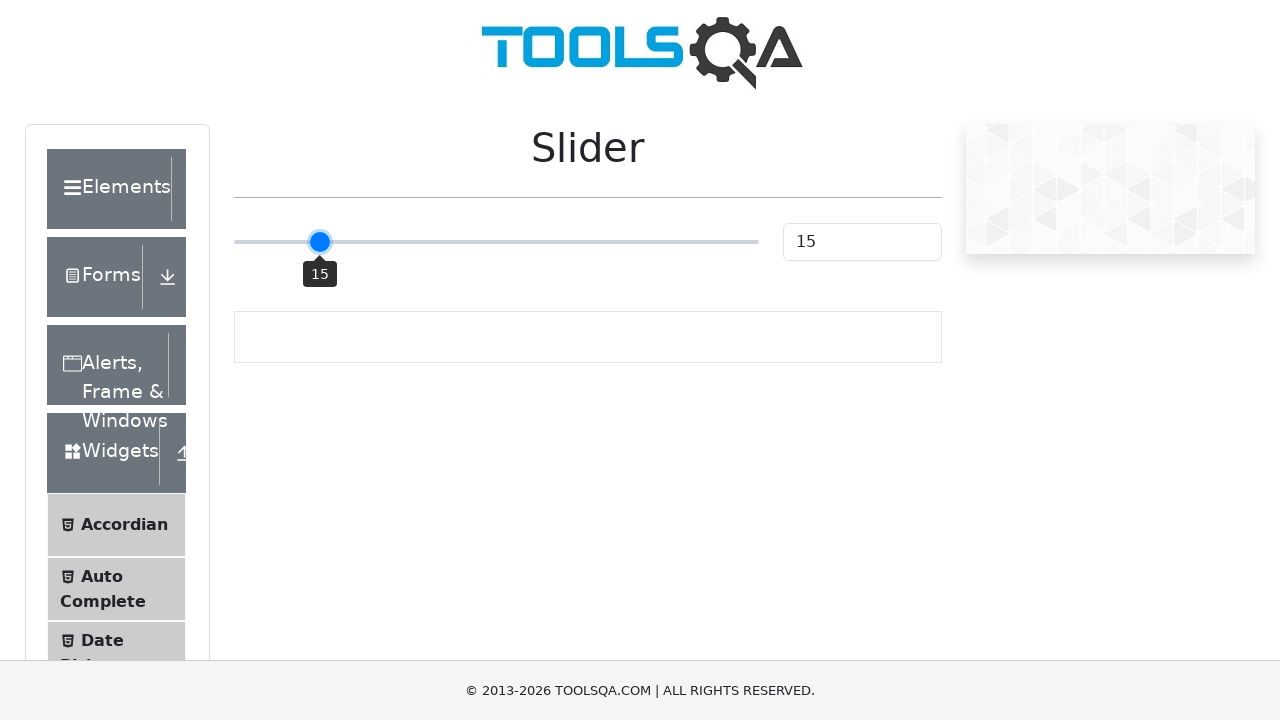

Pressed ArrowRight key to move slider right (iteration 16/60)
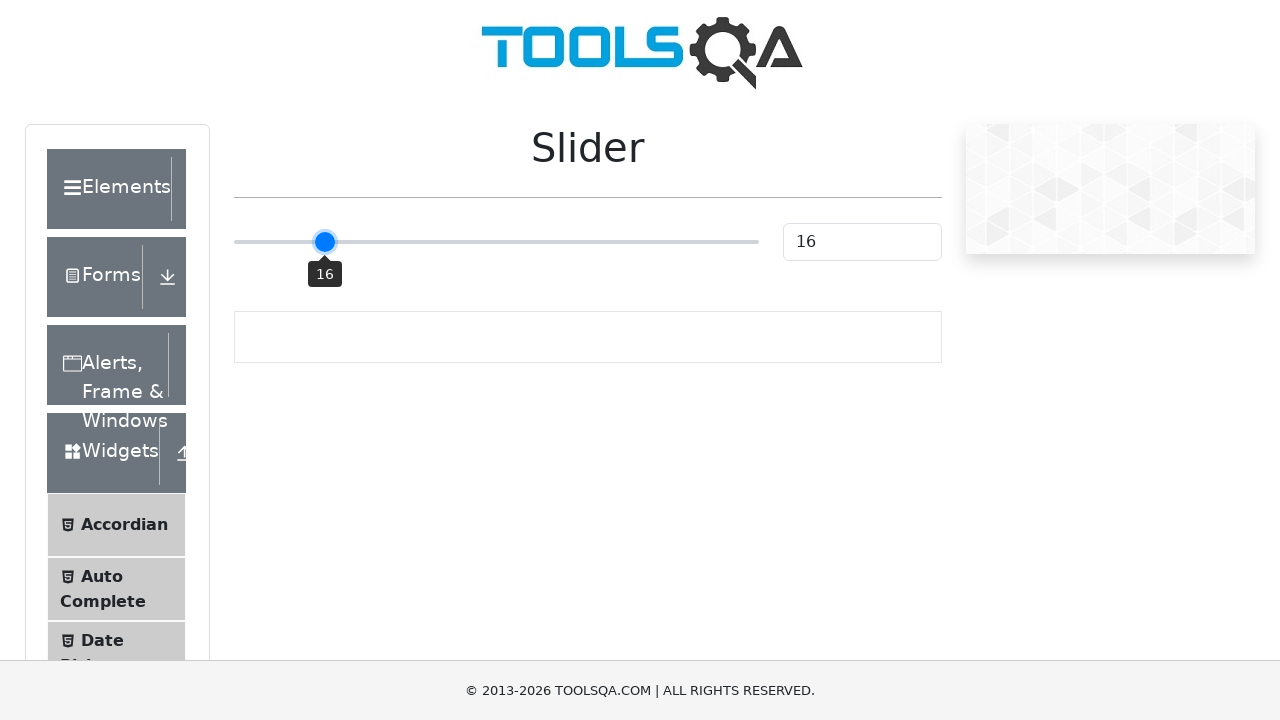

Pressed ArrowRight key to move slider right (iteration 17/60)
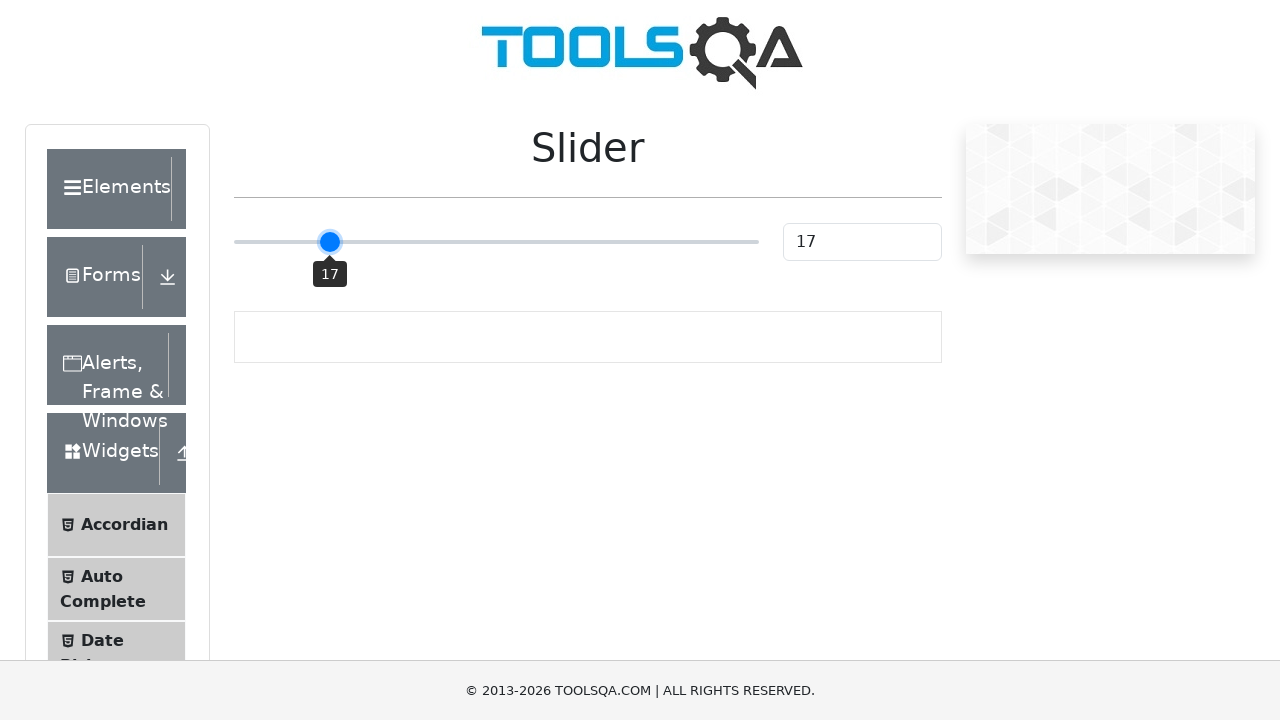

Pressed ArrowRight key to move slider right (iteration 18/60)
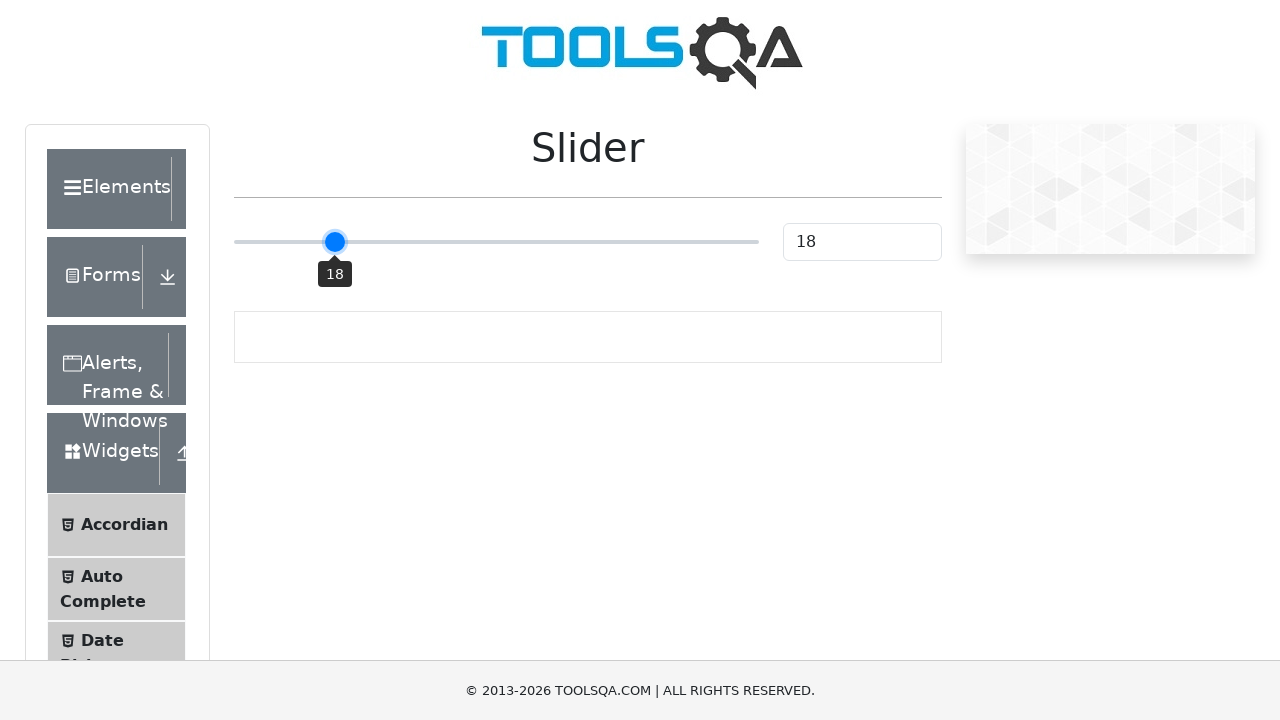

Pressed ArrowRight key to move slider right (iteration 19/60)
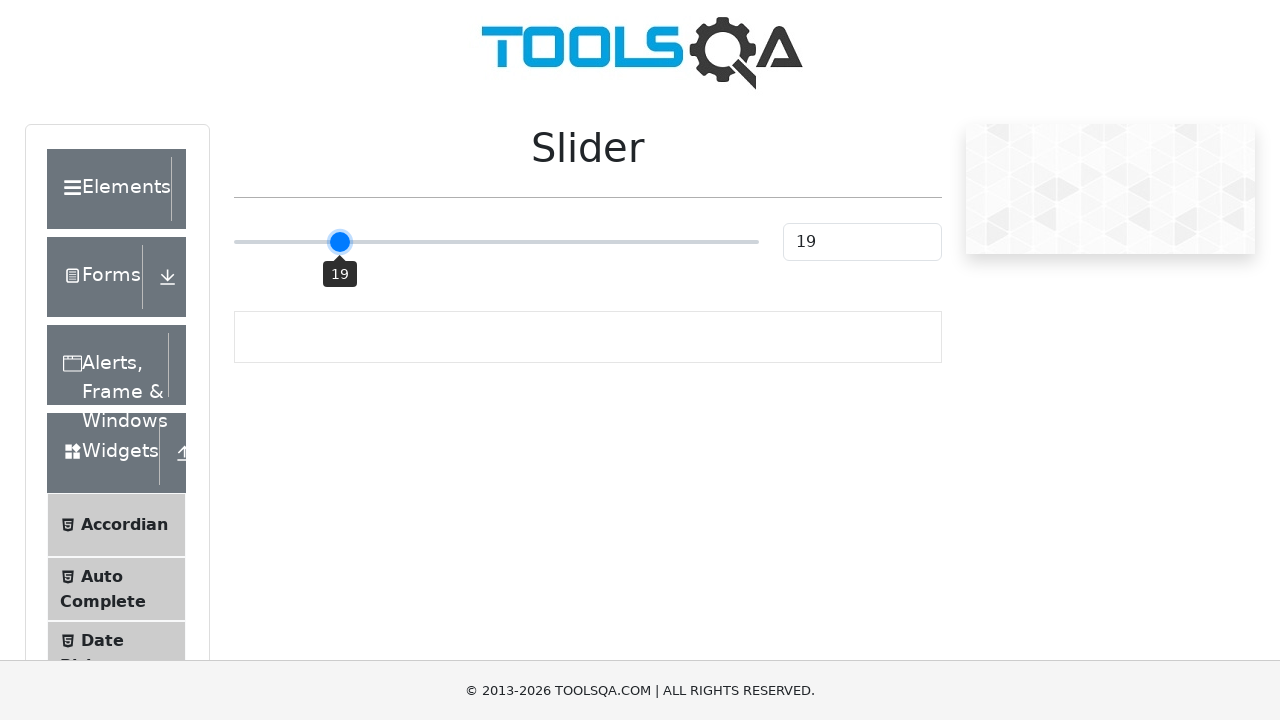

Pressed ArrowRight key to move slider right (iteration 20/60)
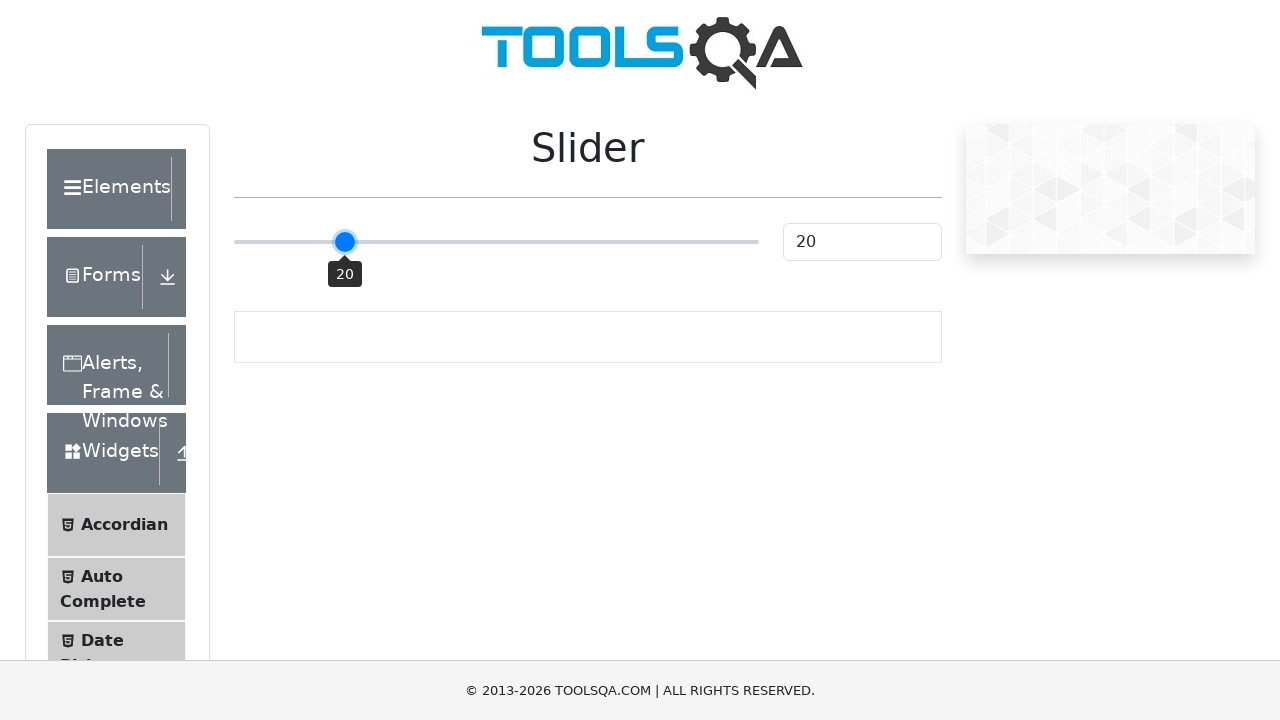

Pressed ArrowRight key to move slider right (iteration 21/60)
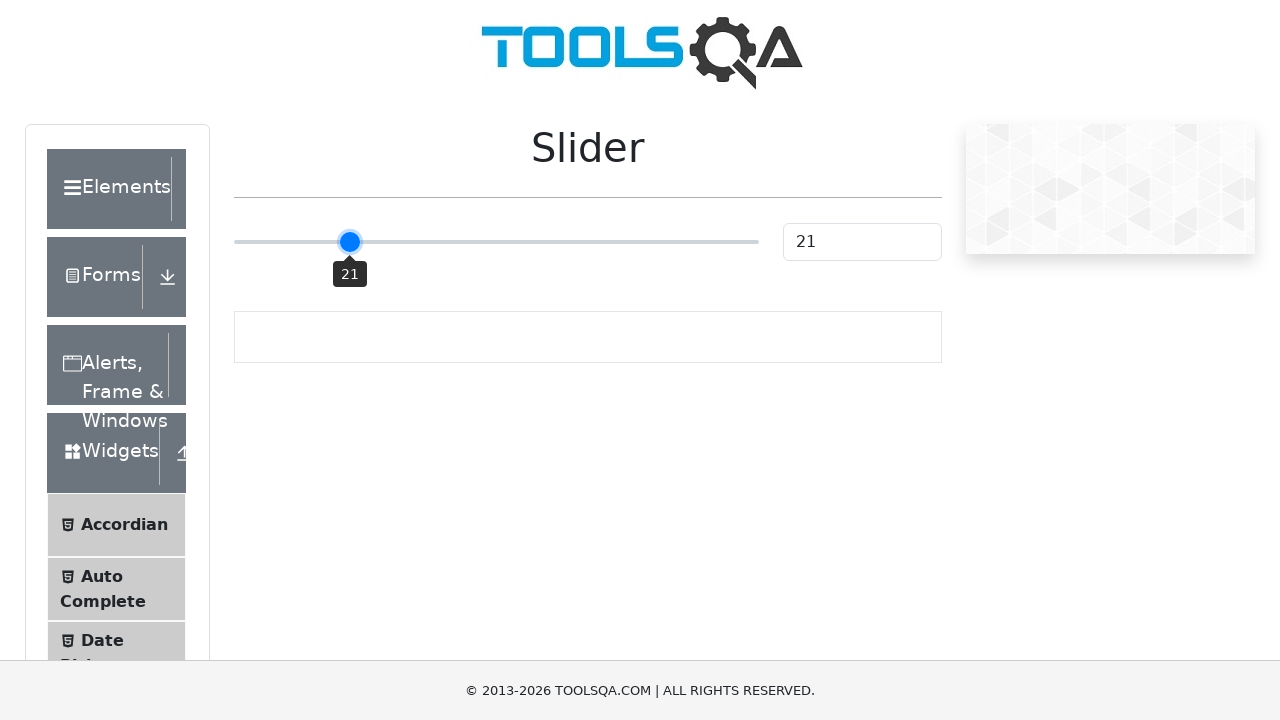

Pressed ArrowRight key to move slider right (iteration 22/60)
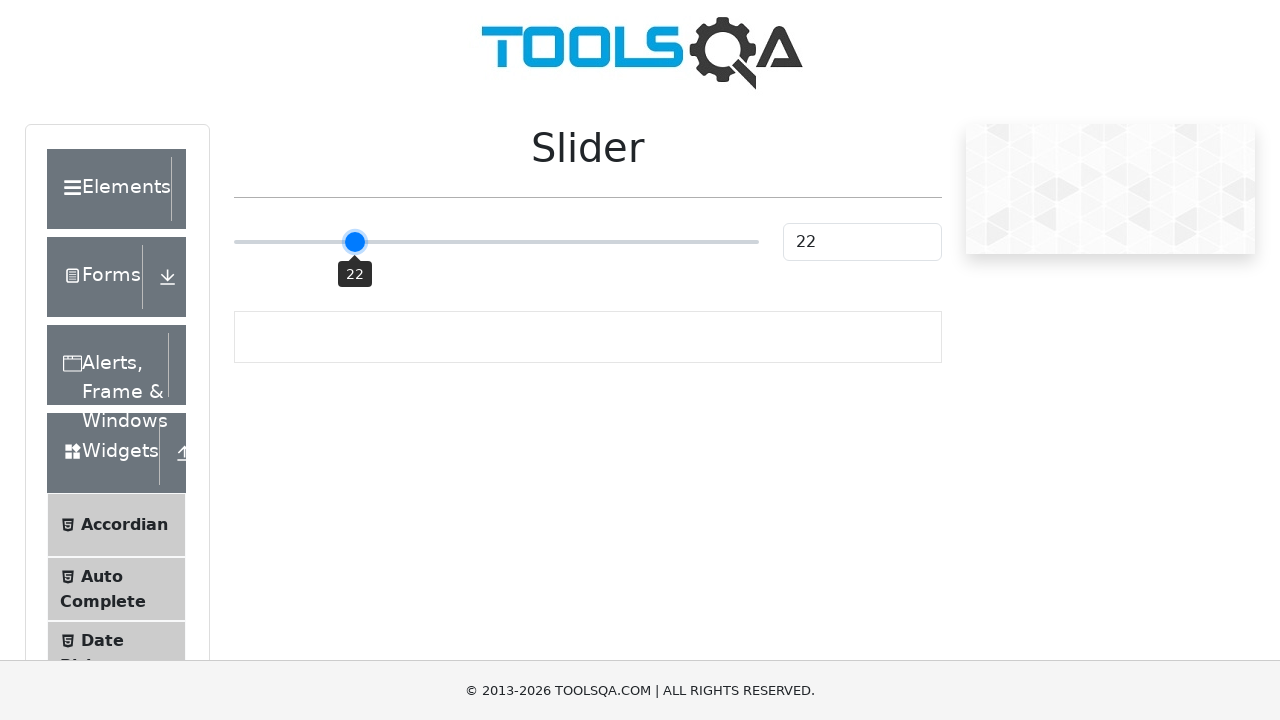

Pressed ArrowRight key to move slider right (iteration 23/60)
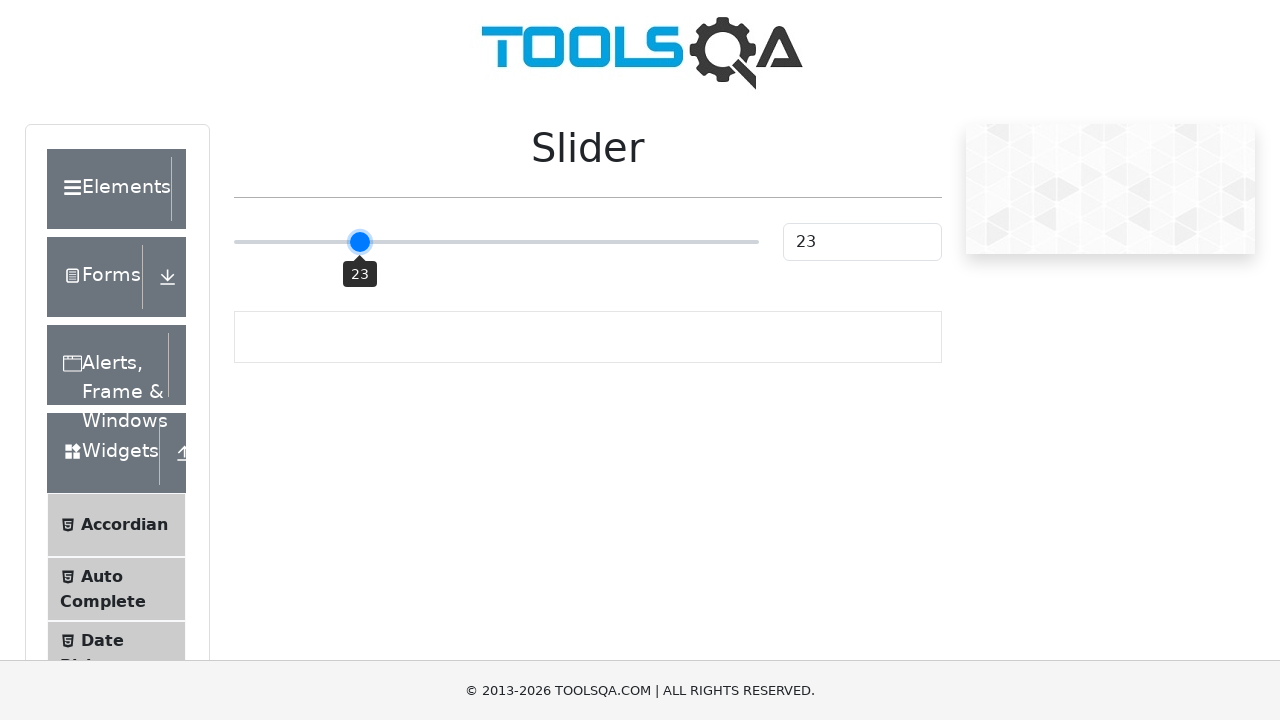

Pressed ArrowRight key to move slider right (iteration 24/60)
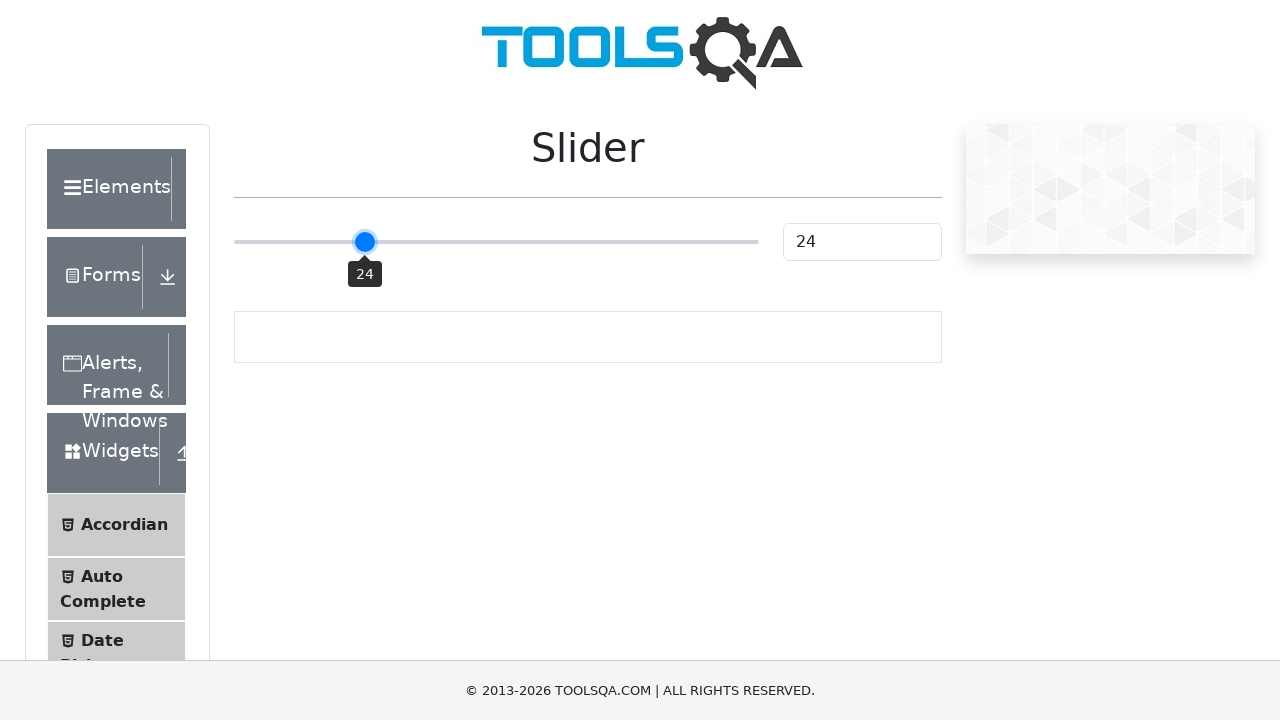

Pressed ArrowRight key to move slider right (iteration 25/60)
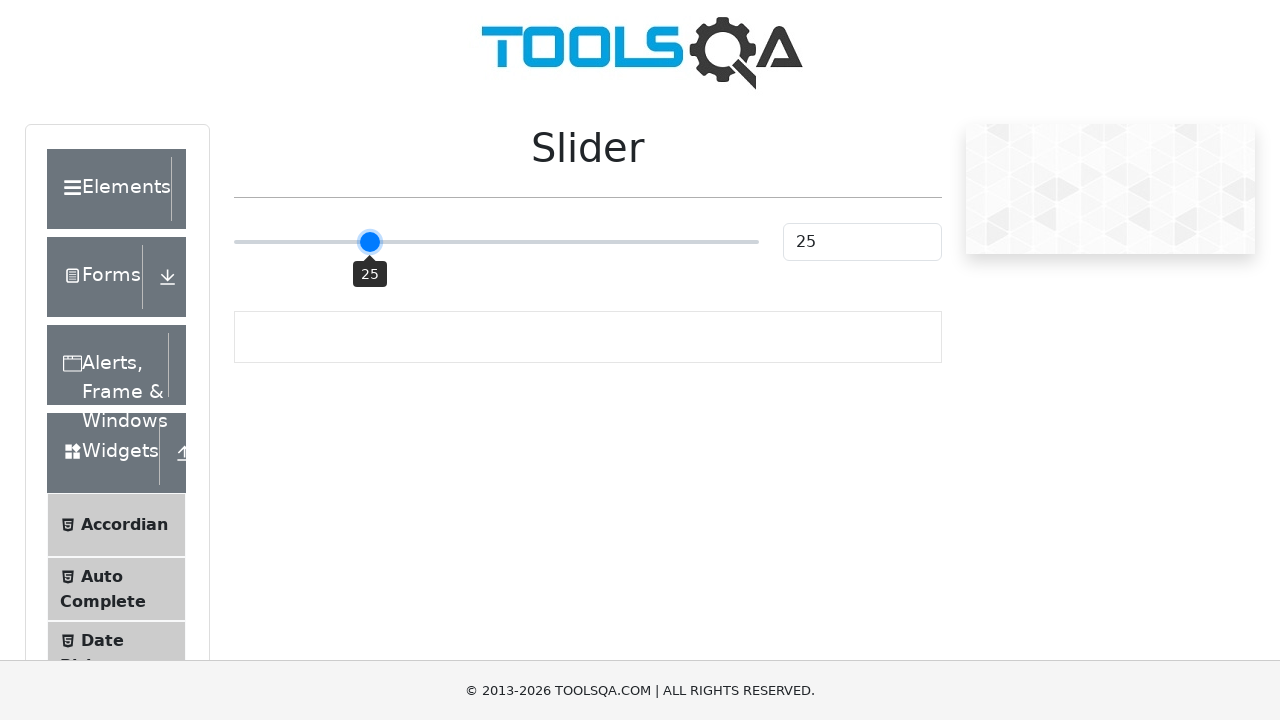

Pressed ArrowRight key to move slider right (iteration 26/60)
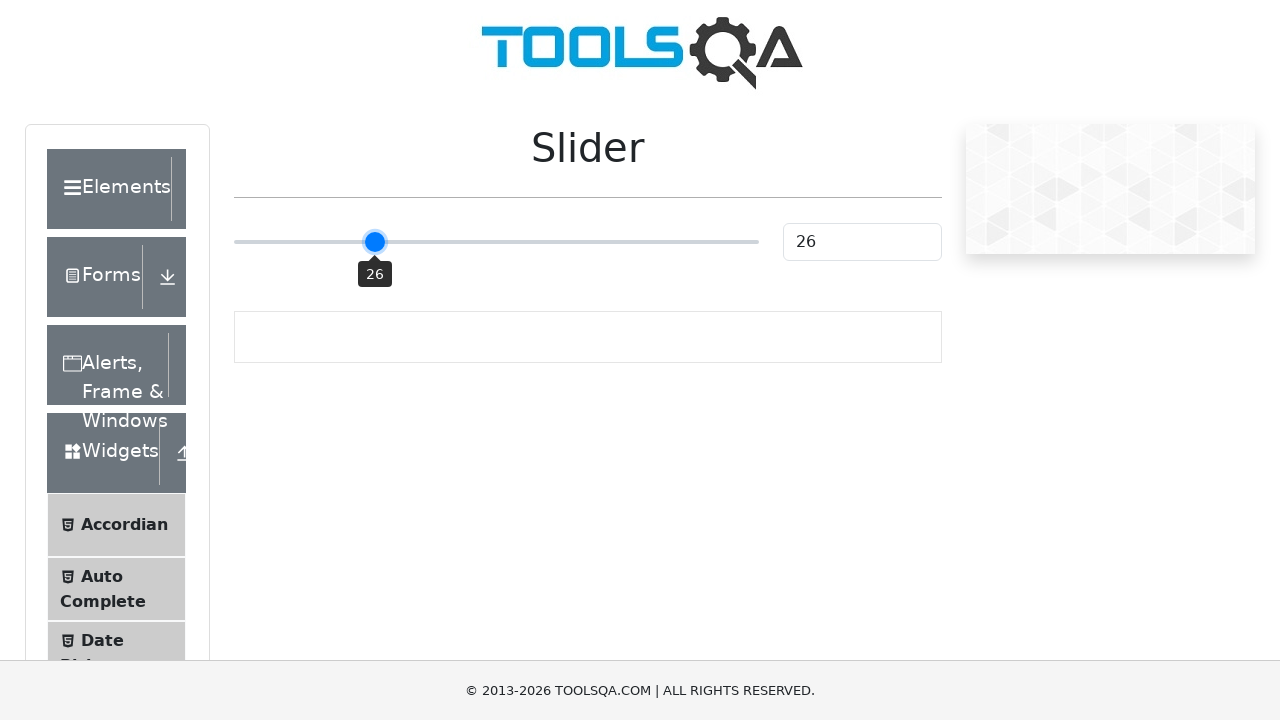

Pressed ArrowRight key to move slider right (iteration 27/60)
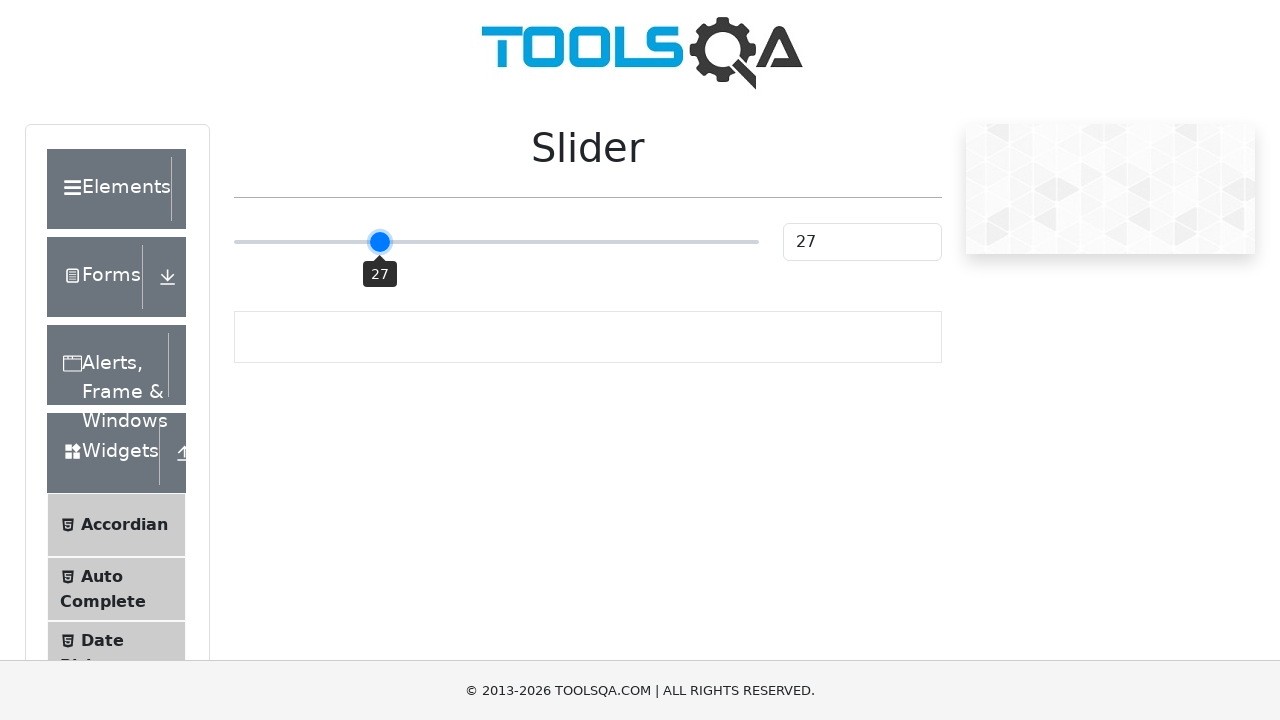

Pressed ArrowRight key to move slider right (iteration 28/60)
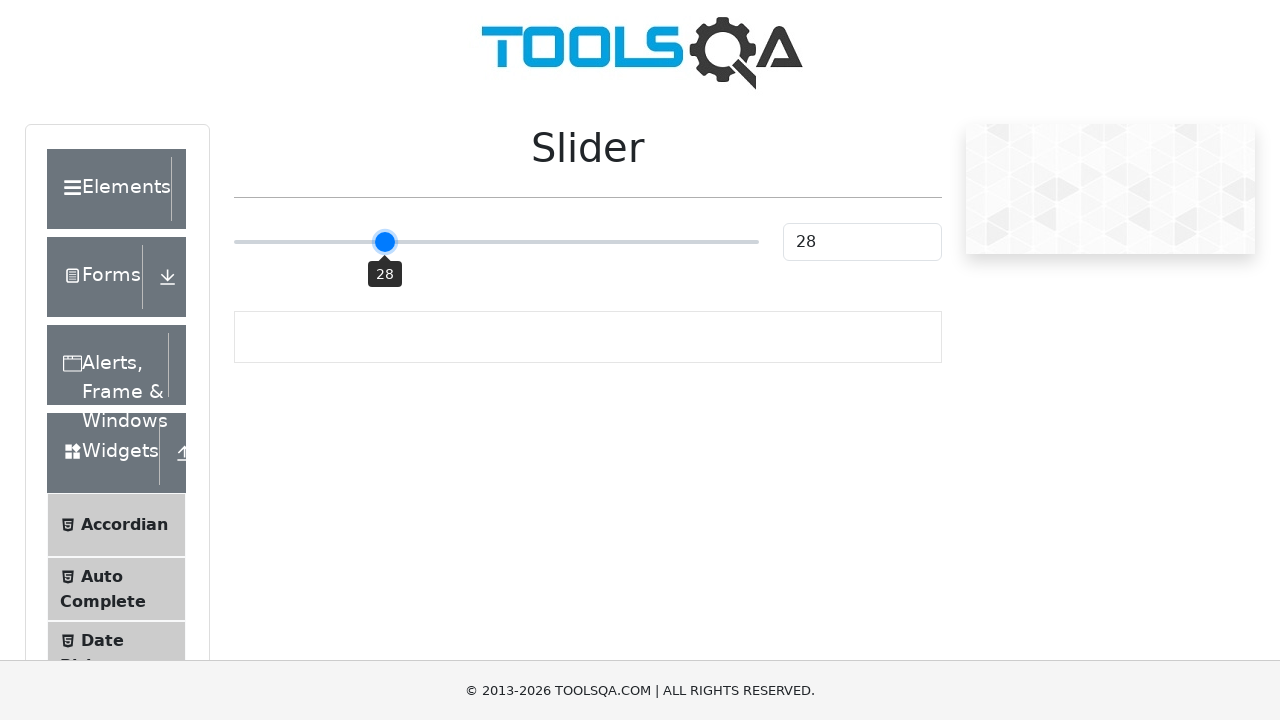

Pressed ArrowRight key to move slider right (iteration 29/60)
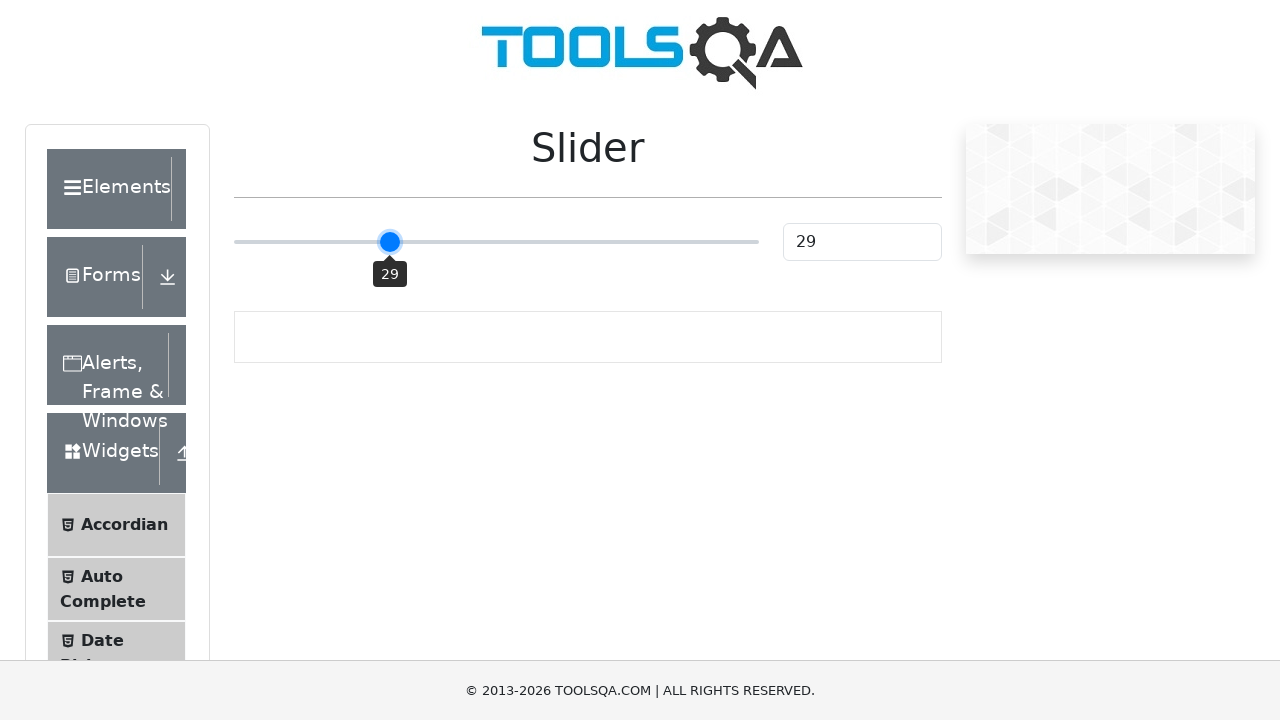

Pressed ArrowRight key to move slider right (iteration 30/60)
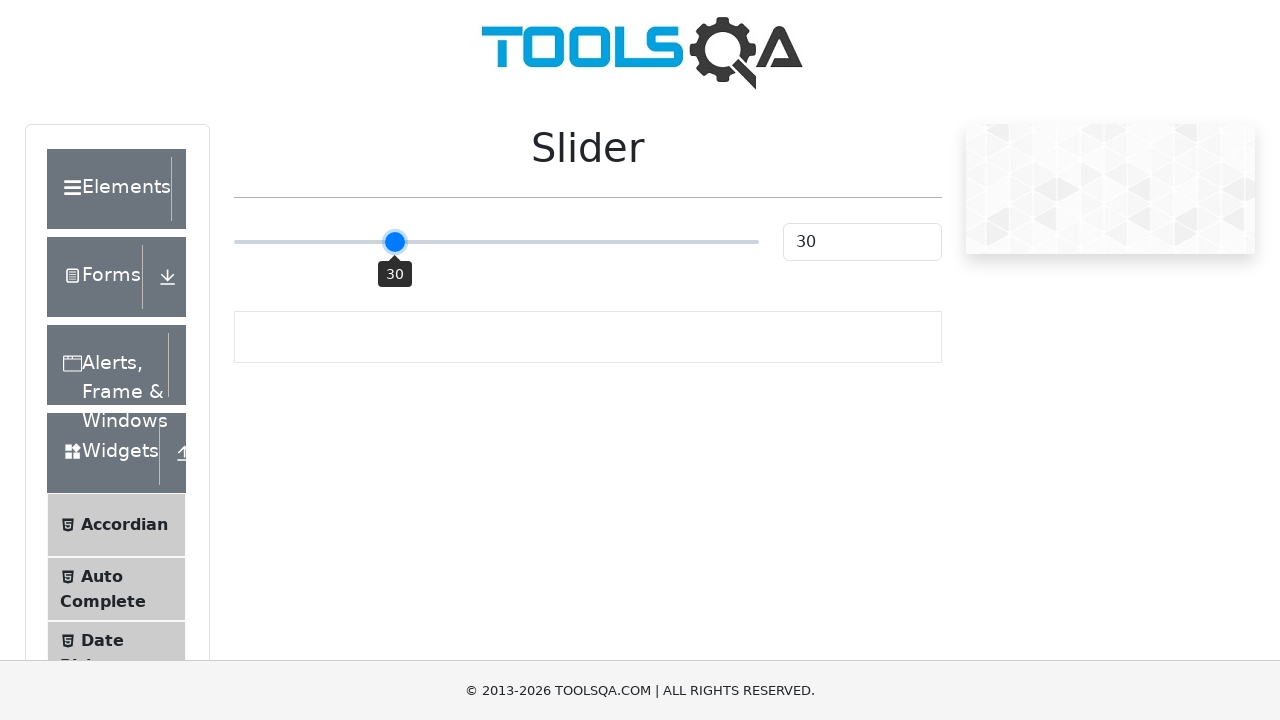

Pressed ArrowRight key to move slider right (iteration 31/60)
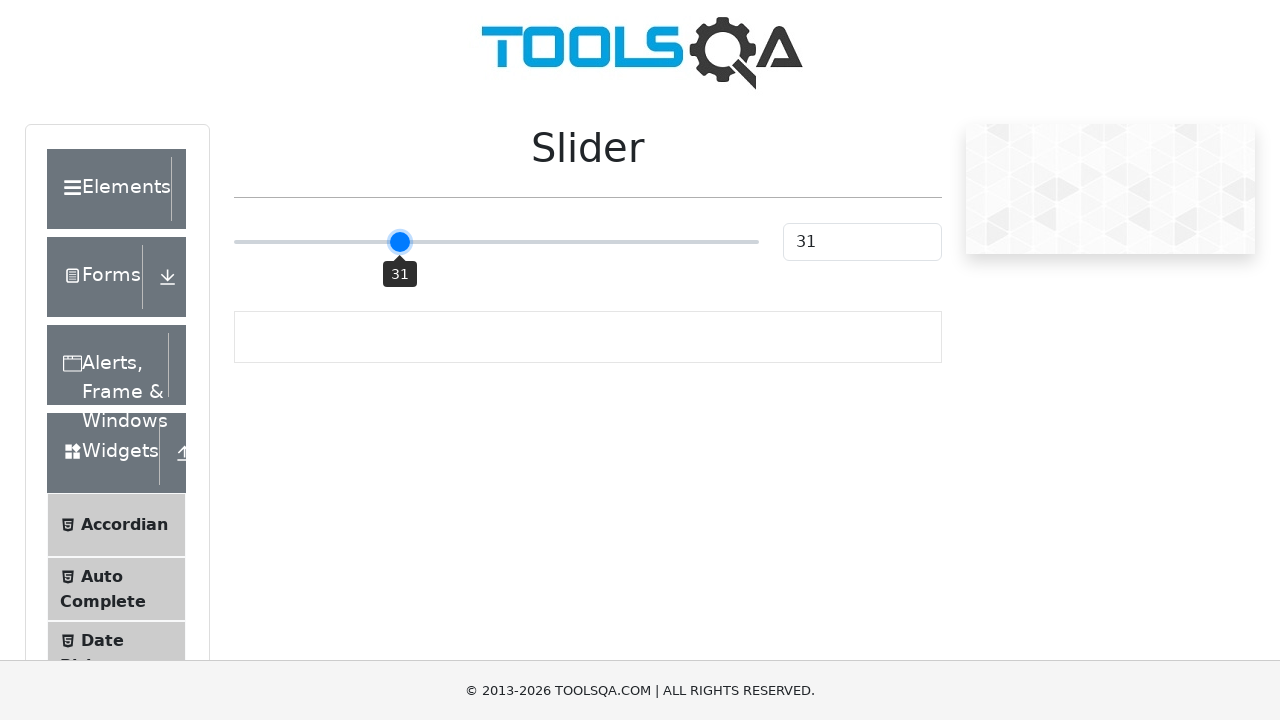

Pressed ArrowRight key to move slider right (iteration 32/60)
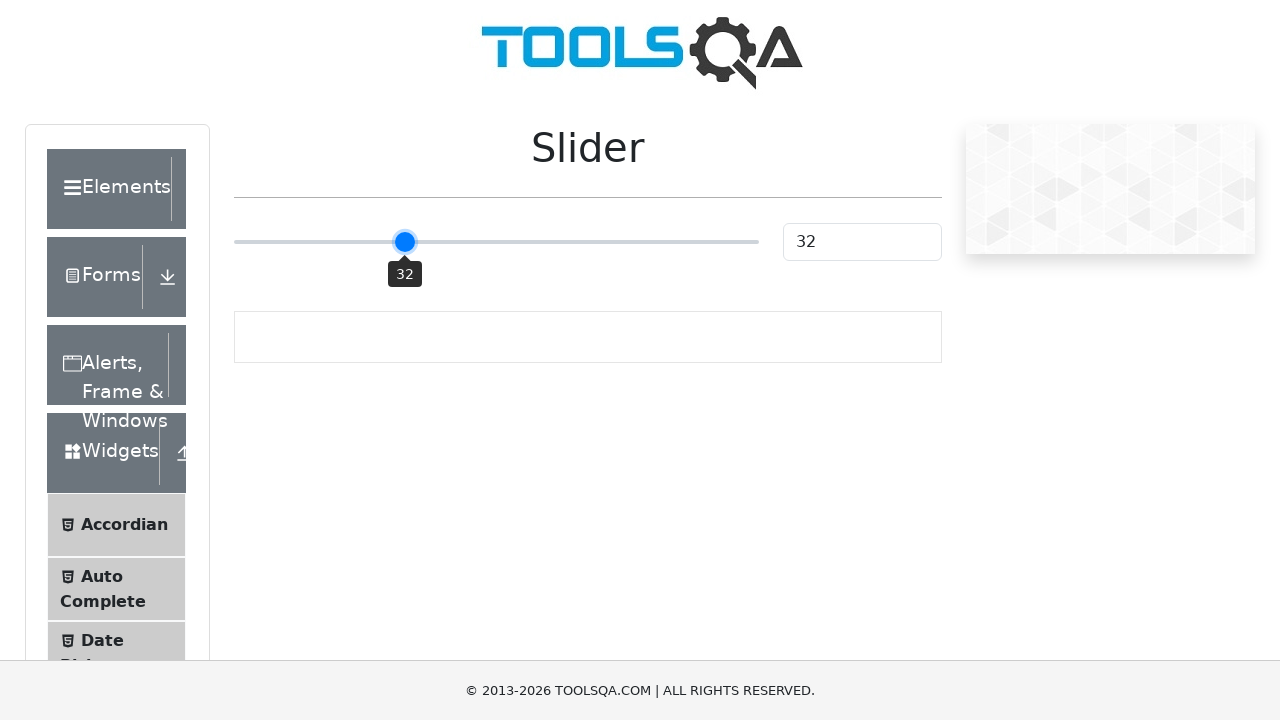

Pressed ArrowRight key to move slider right (iteration 33/60)
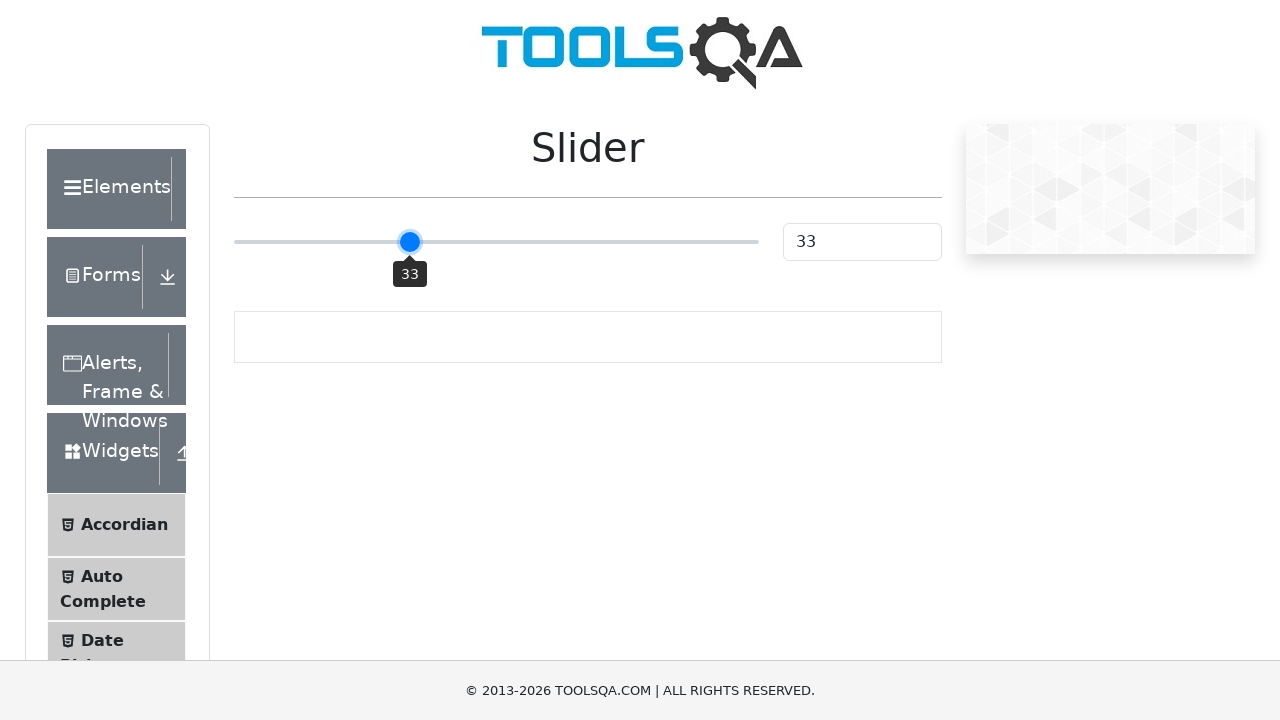

Pressed ArrowRight key to move slider right (iteration 34/60)
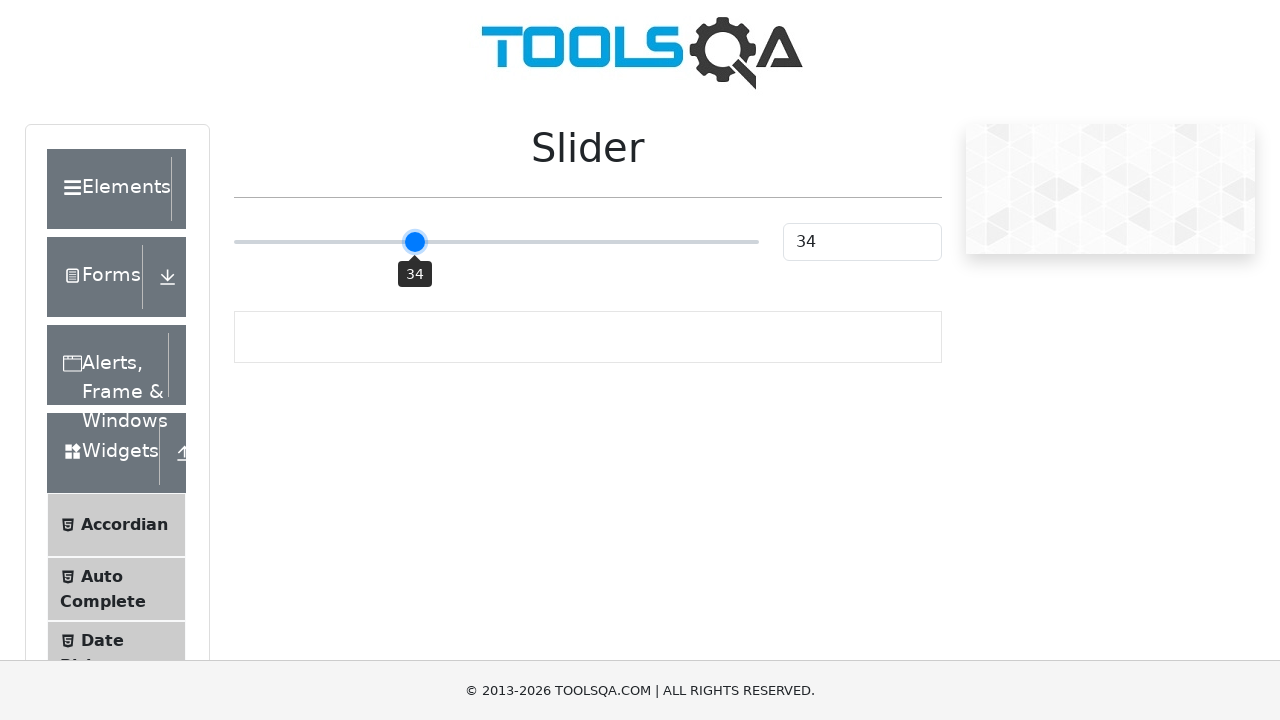

Pressed ArrowRight key to move slider right (iteration 35/60)
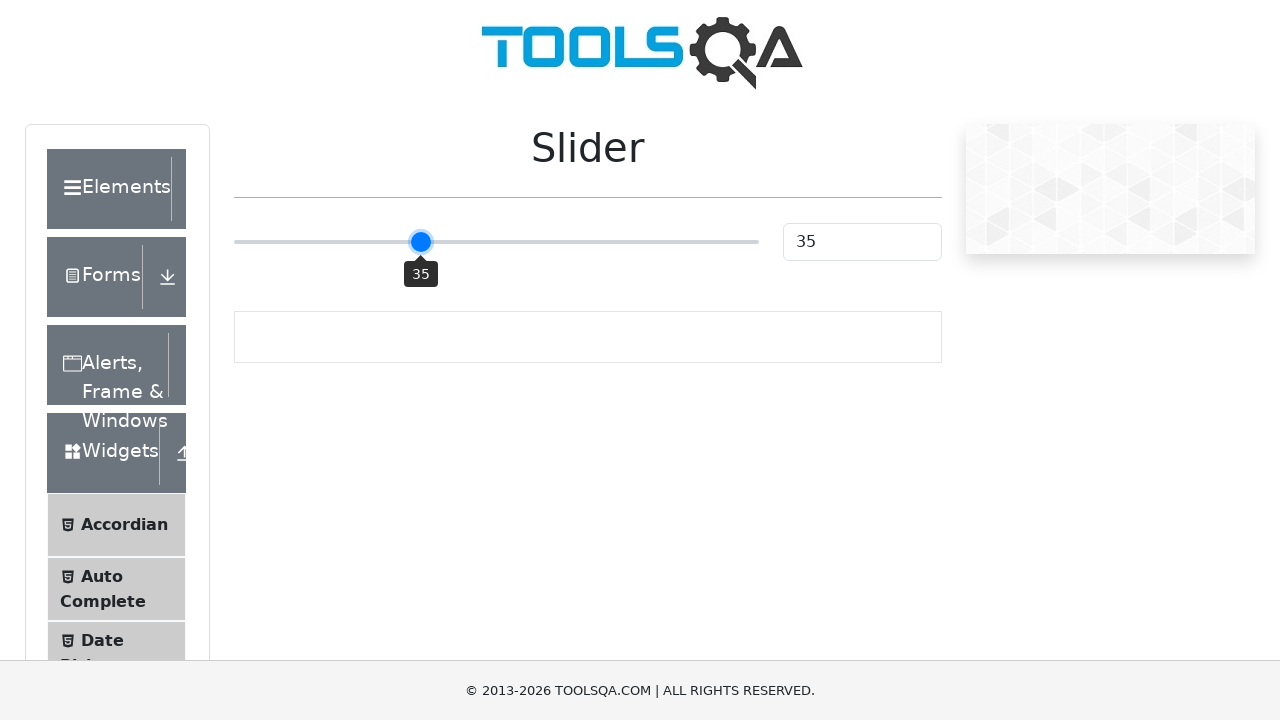

Pressed ArrowRight key to move slider right (iteration 36/60)
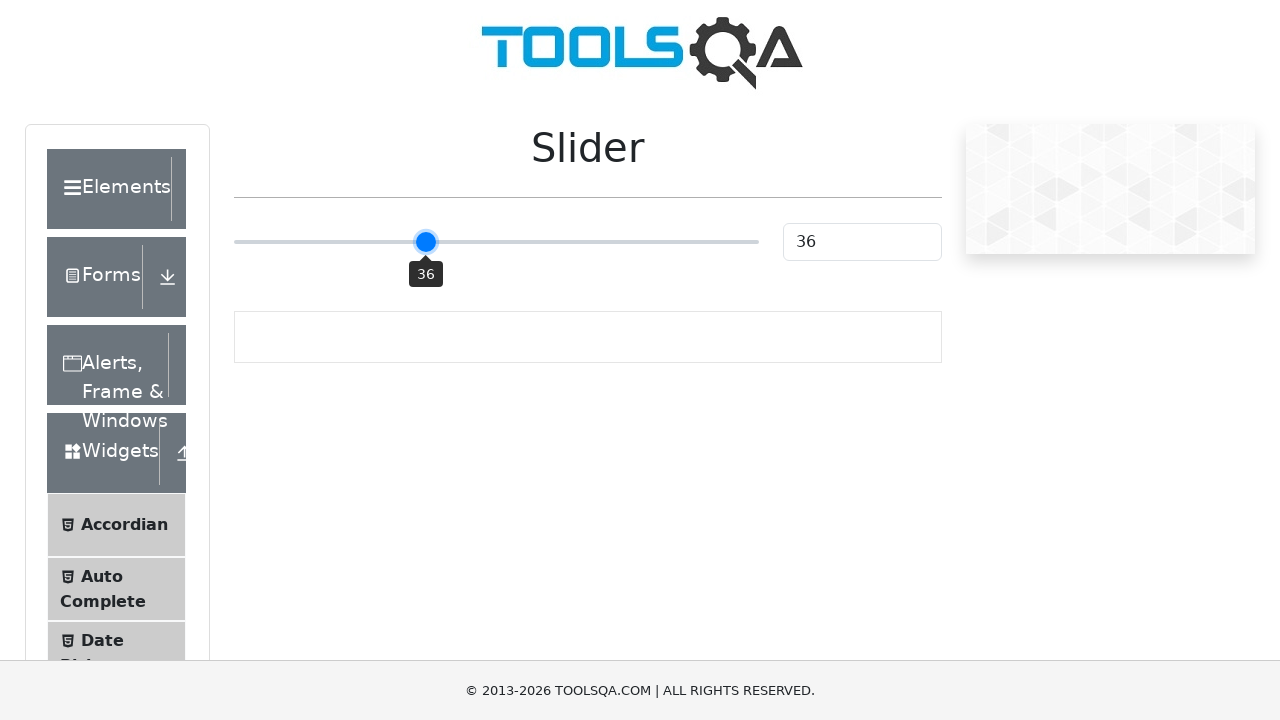

Pressed ArrowRight key to move slider right (iteration 37/60)
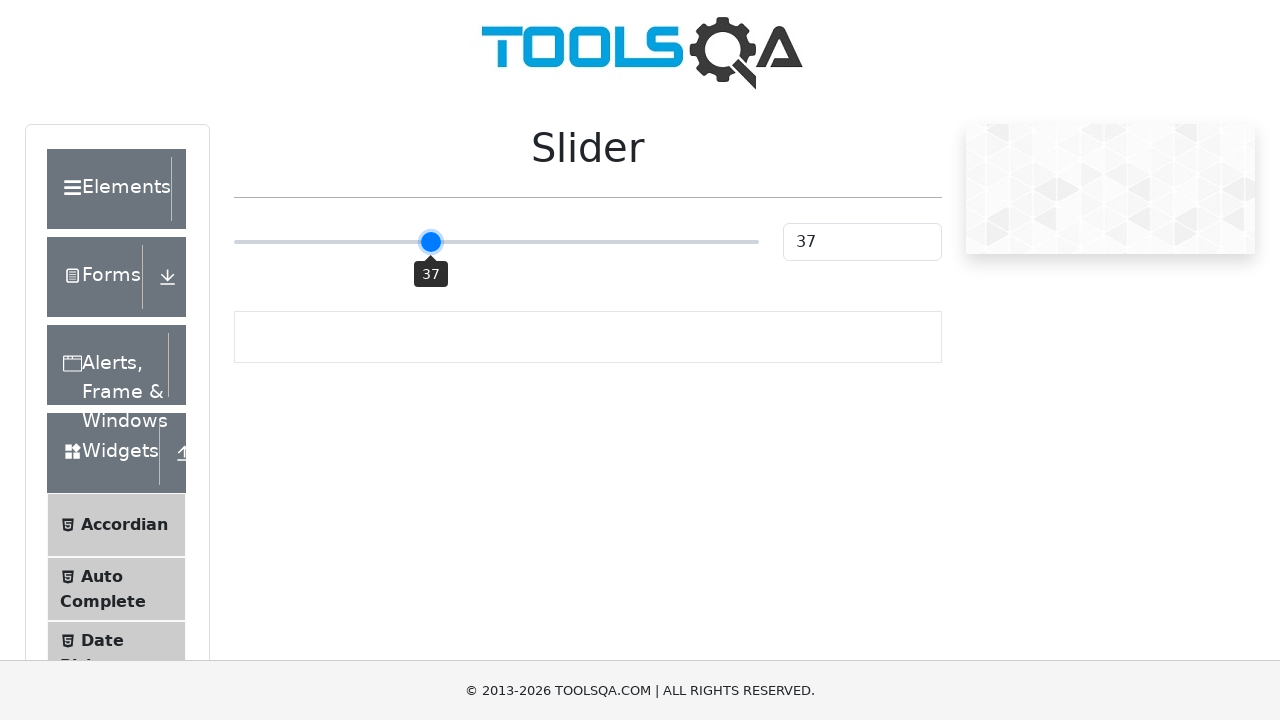

Pressed ArrowRight key to move slider right (iteration 38/60)
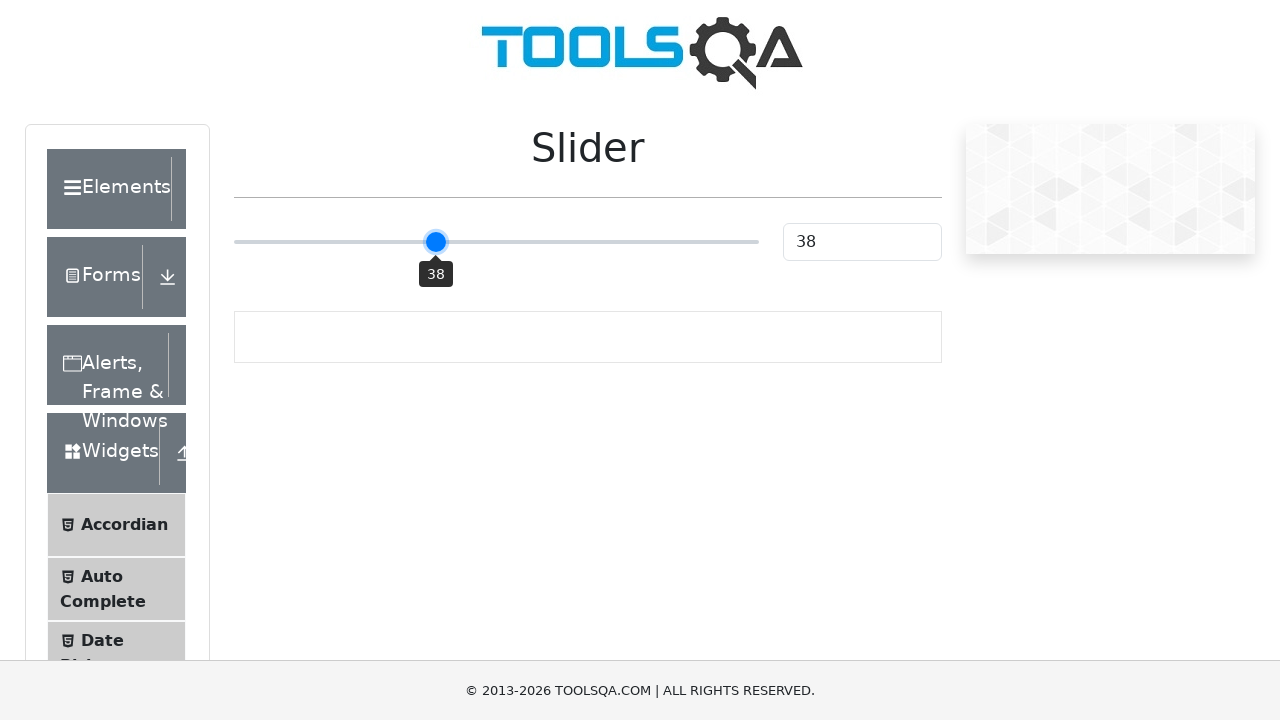

Pressed ArrowRight key to move slider right (iteration 39/60)
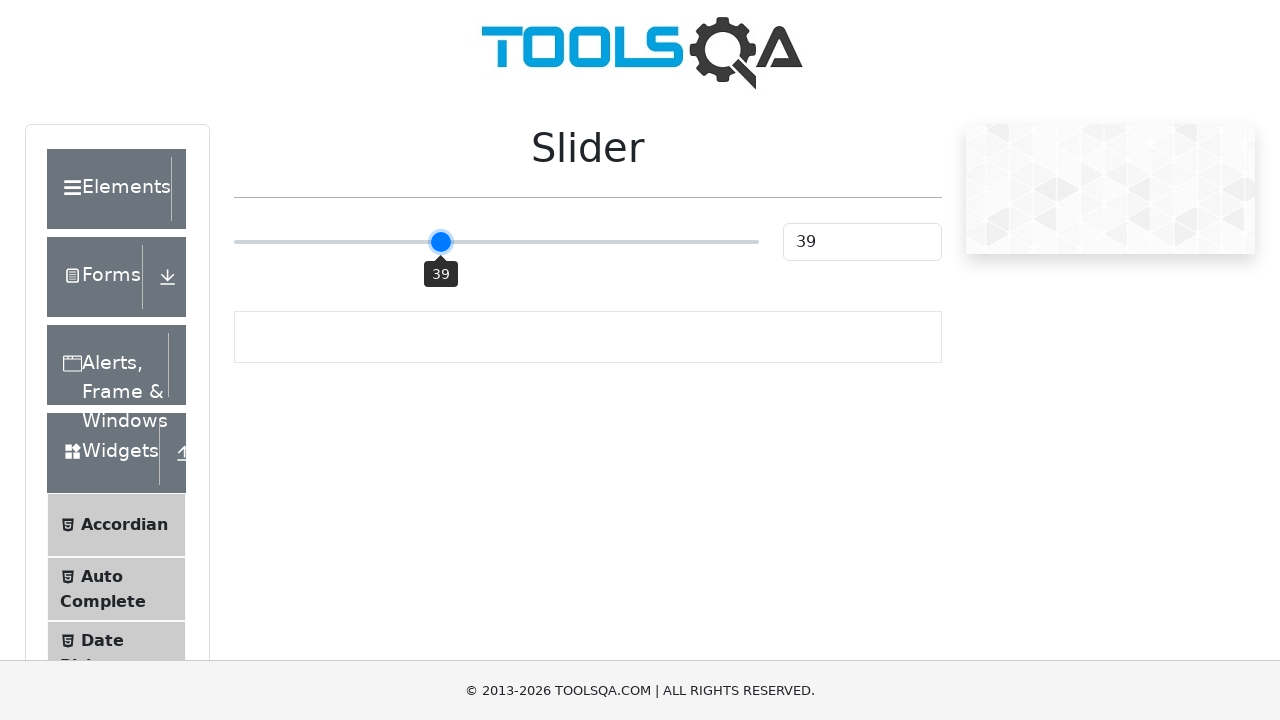

Pressed ArrowRight key to move slider right (iteration 40/60)
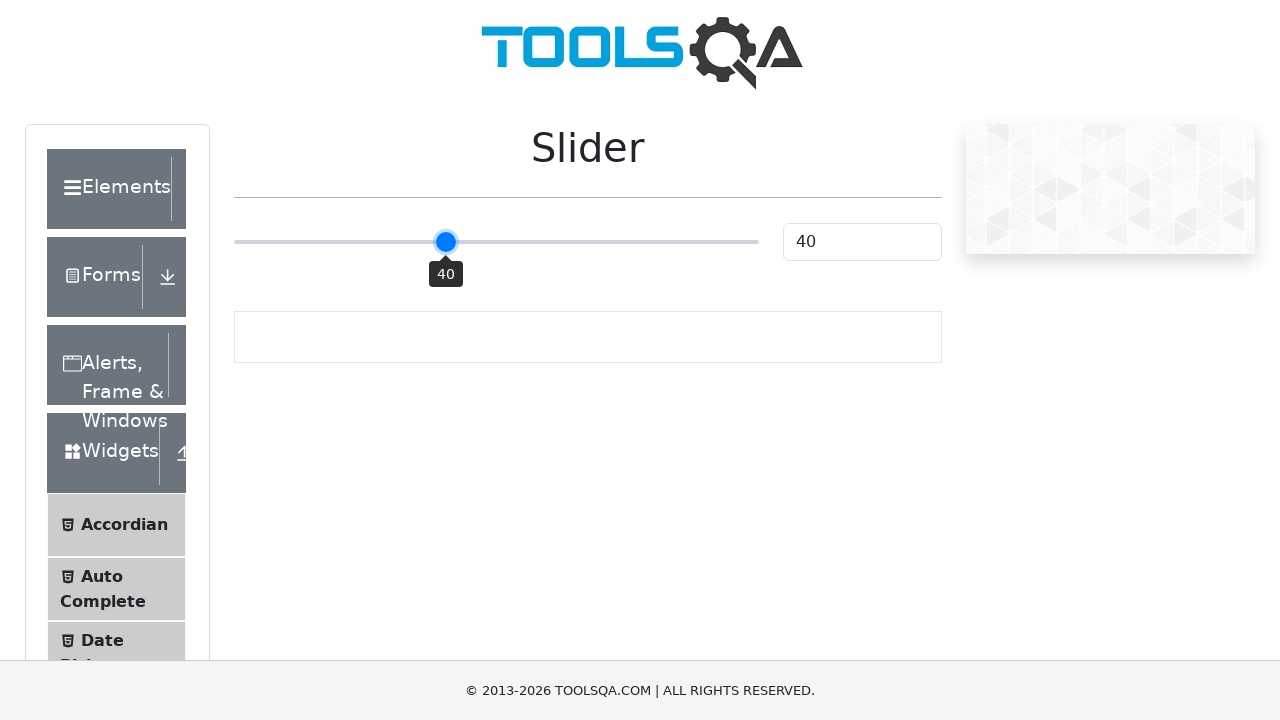

Pressed ArrowRight key to move slider right (iteration 41/60)
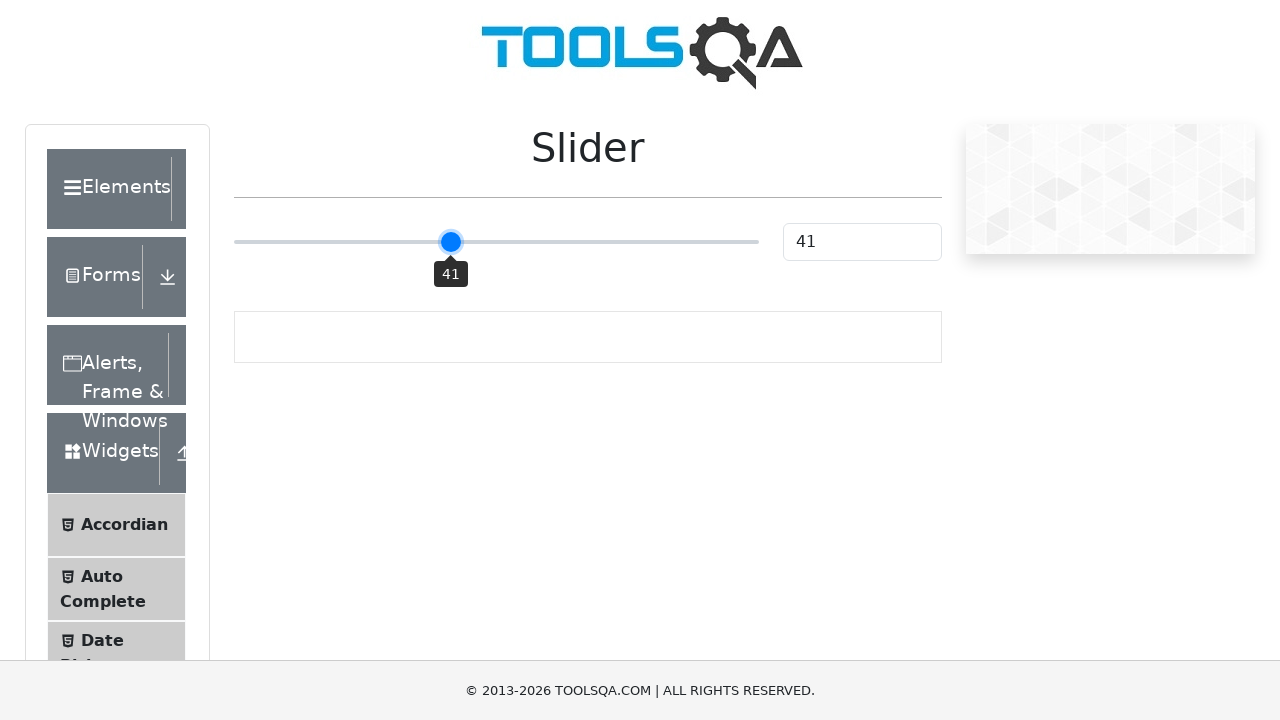

Pressed ArrowRight key to move slider right (iteration 42/60)
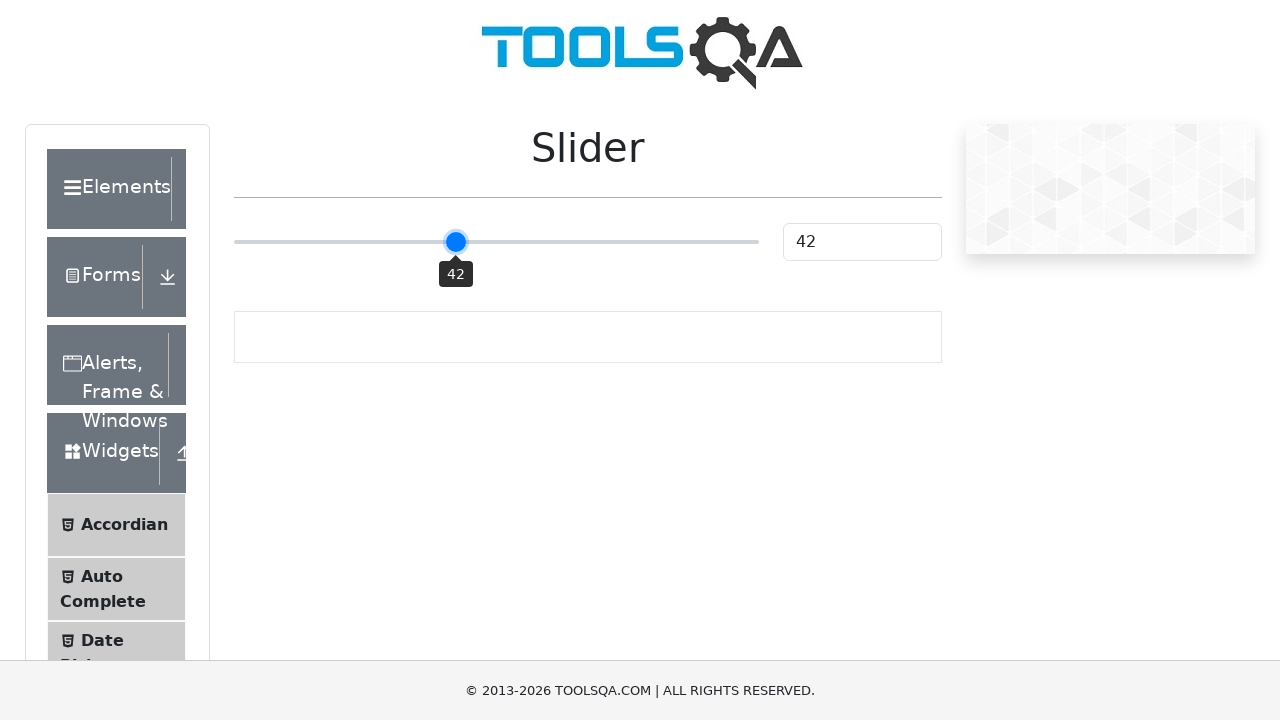

Pressed ArrowRight key to move slider right (iteration 43/60)
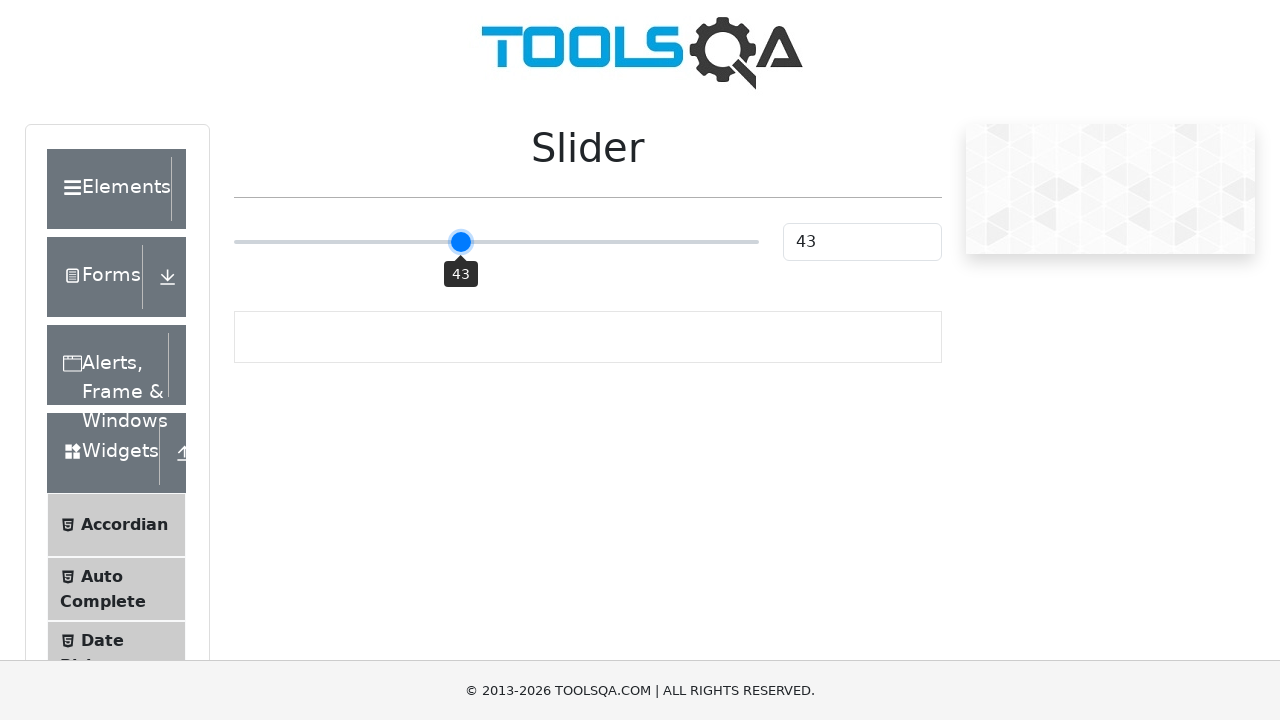

Pressed ArrowRight key to move slider right (iteration 44/60)
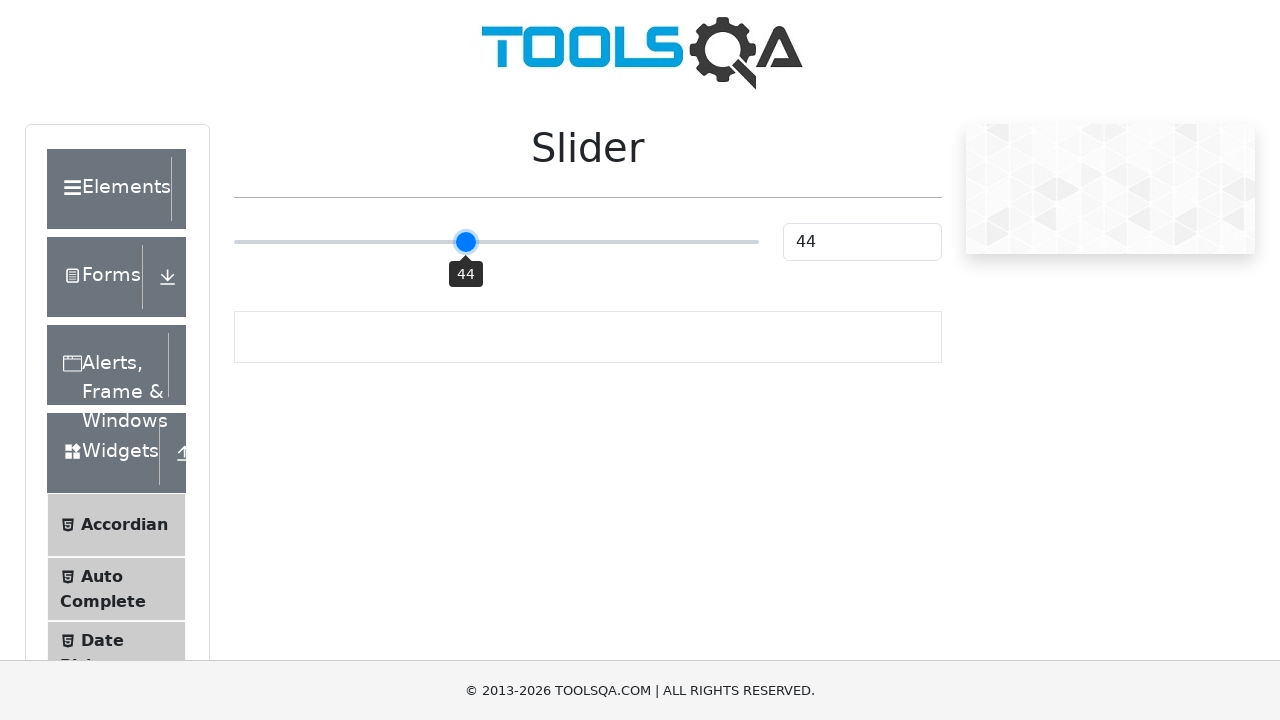

Pressed ArrowRight key to move slider right (iteration 45/60)
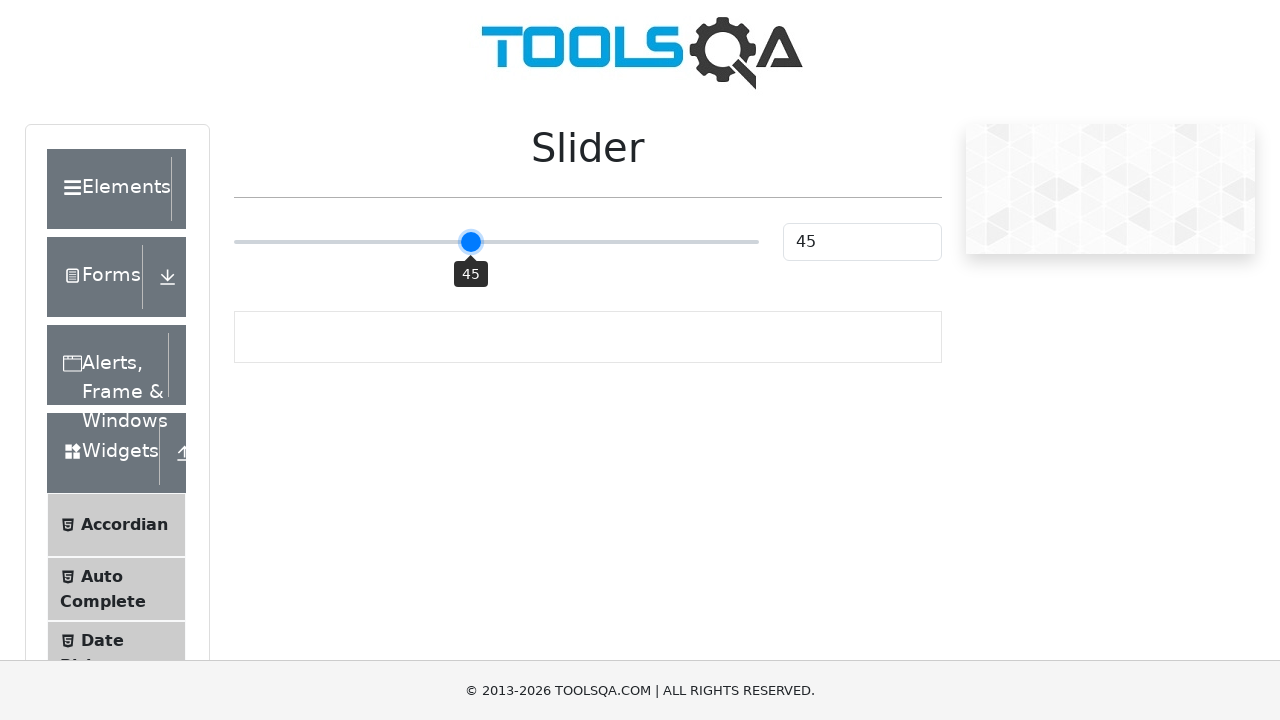

Pressed ArrowRight key to move slider right (iteration 46/60)
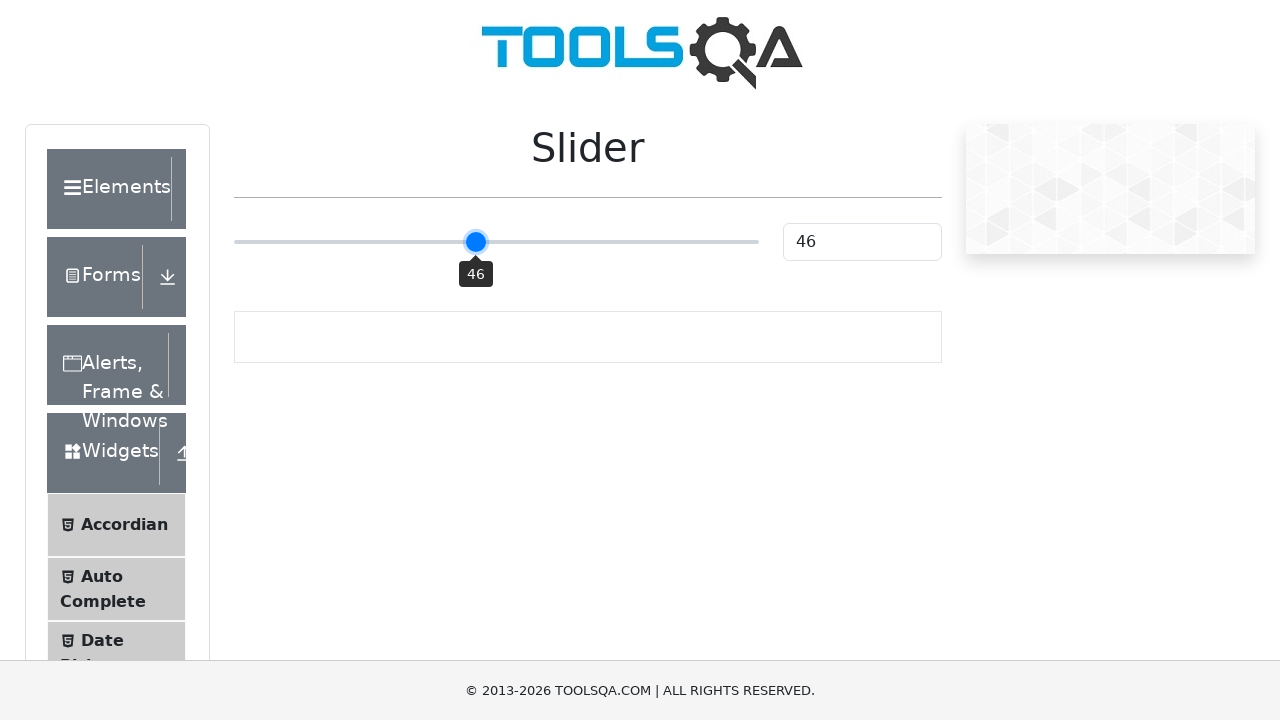

Pressed ArrowRight key to move slider right (iteration 47/60)
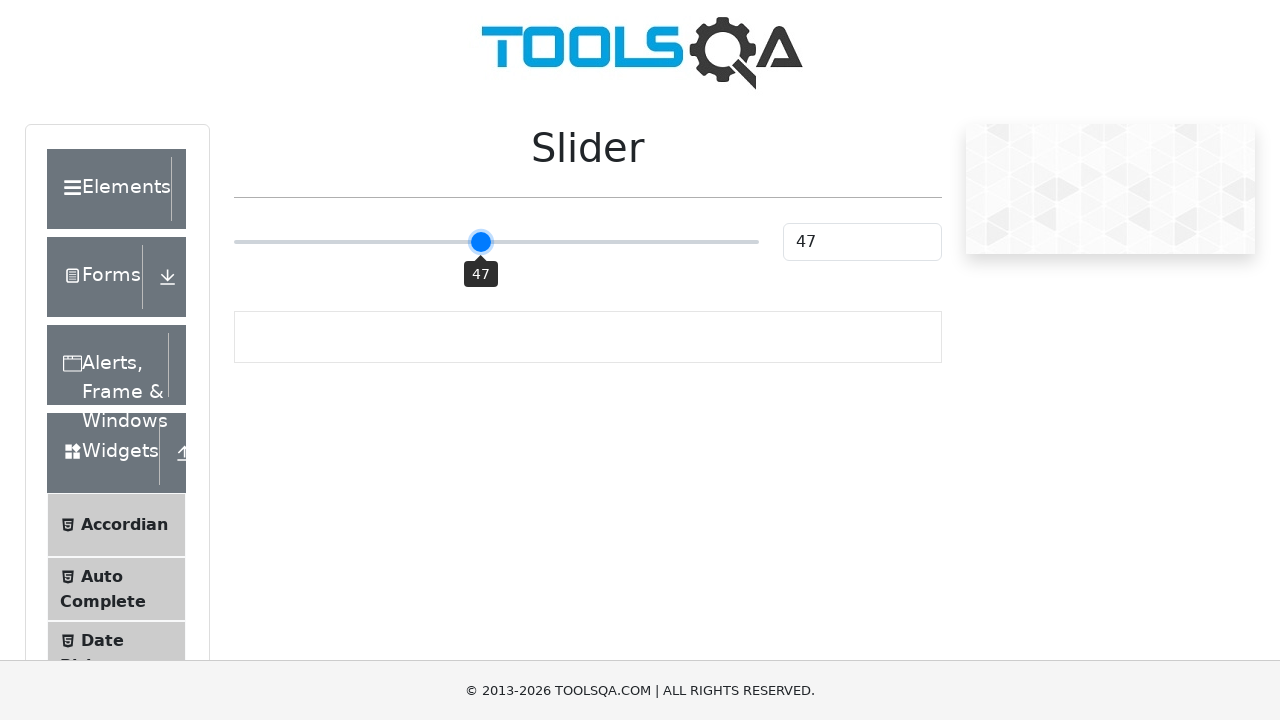

Pressed ArrowRight key to move slider right (iteration 48/60)
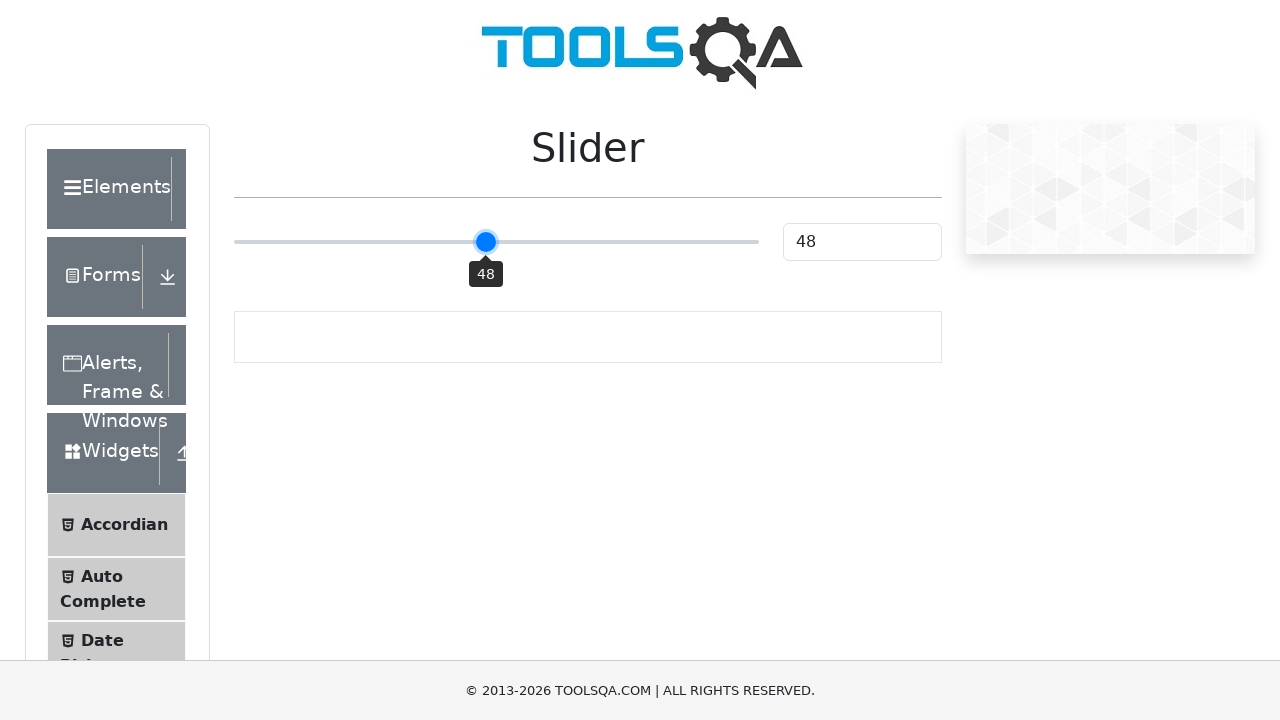

Pressed ArrowRight key to move slider right (iteration 49/60)
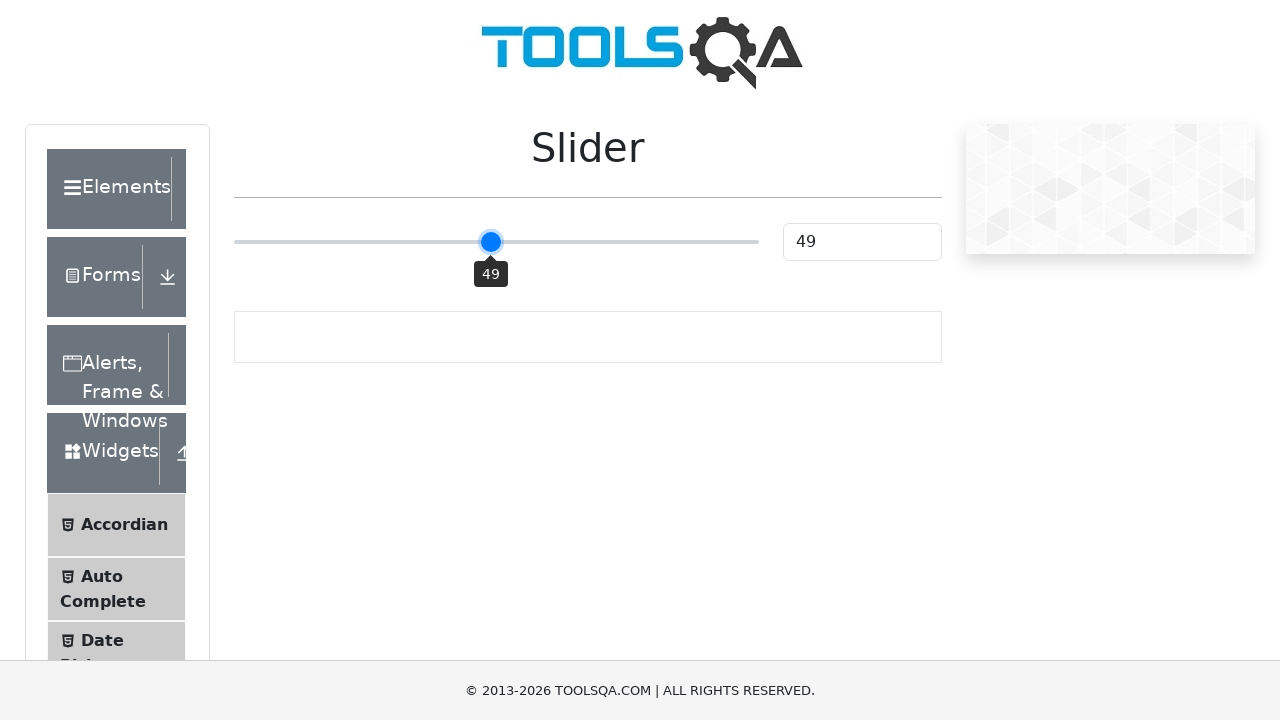

Pressed ArrowRight key to move slider right (iteration 50/60)
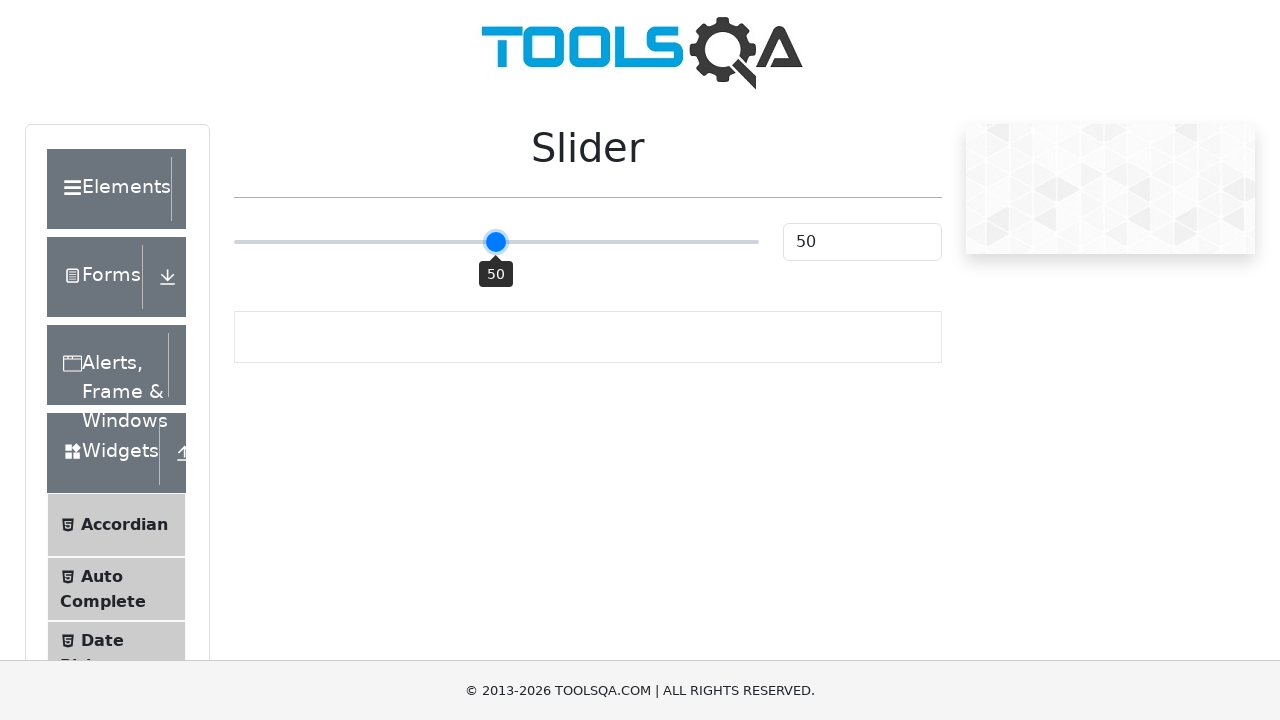

Pressed ArrowRight key to move slider right (iteration 51/60)
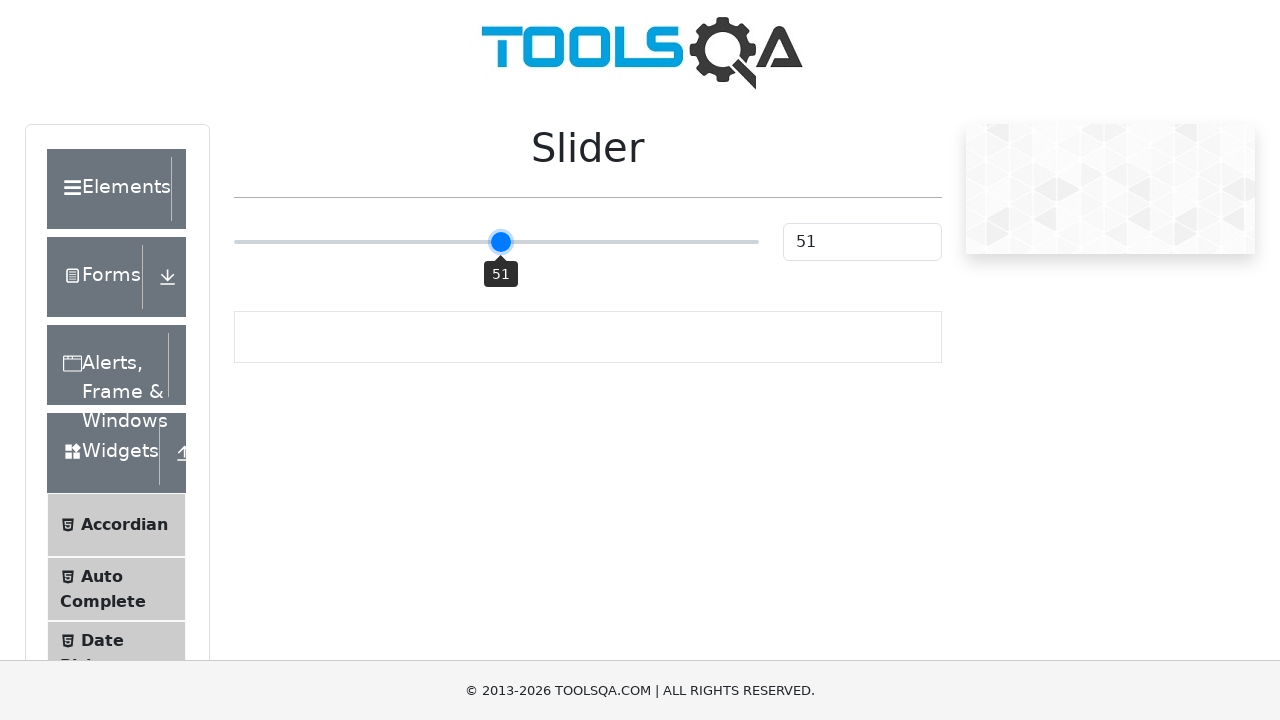

Pressed ArrowRight key to move slider right (iteration 52/60)
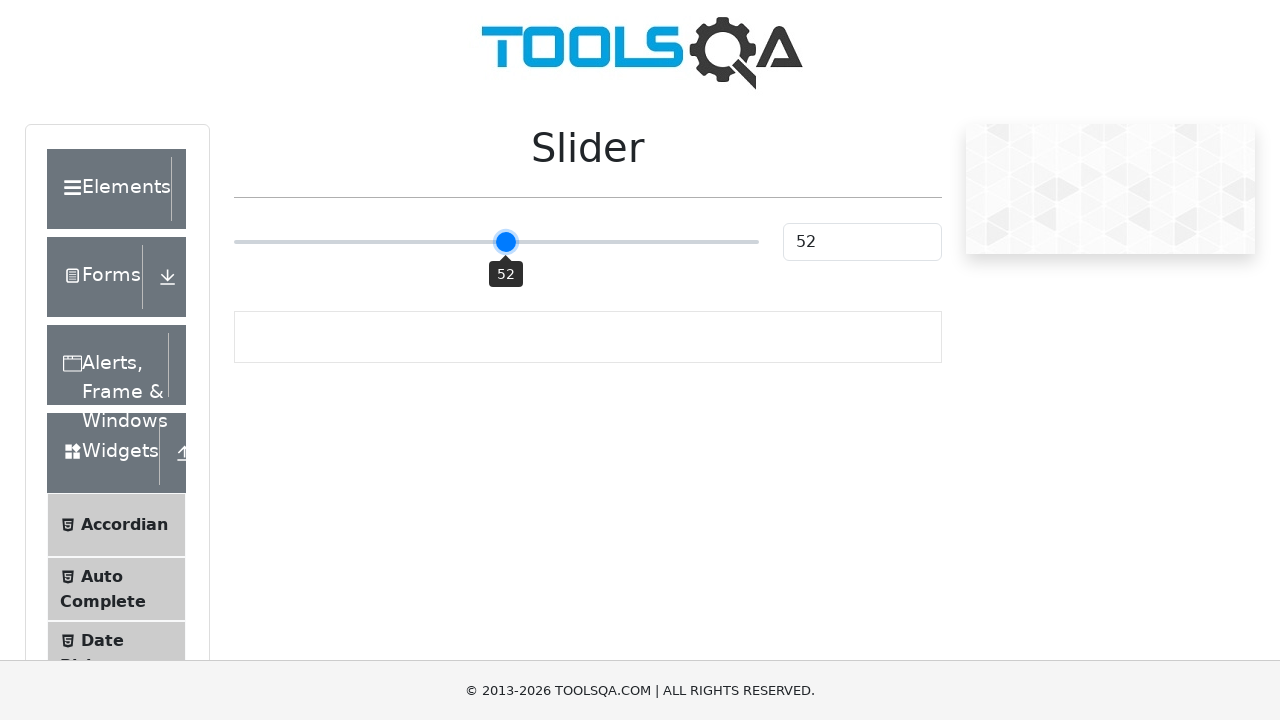

Pressed ArrowRight key to move slider right (iteration 53/60)
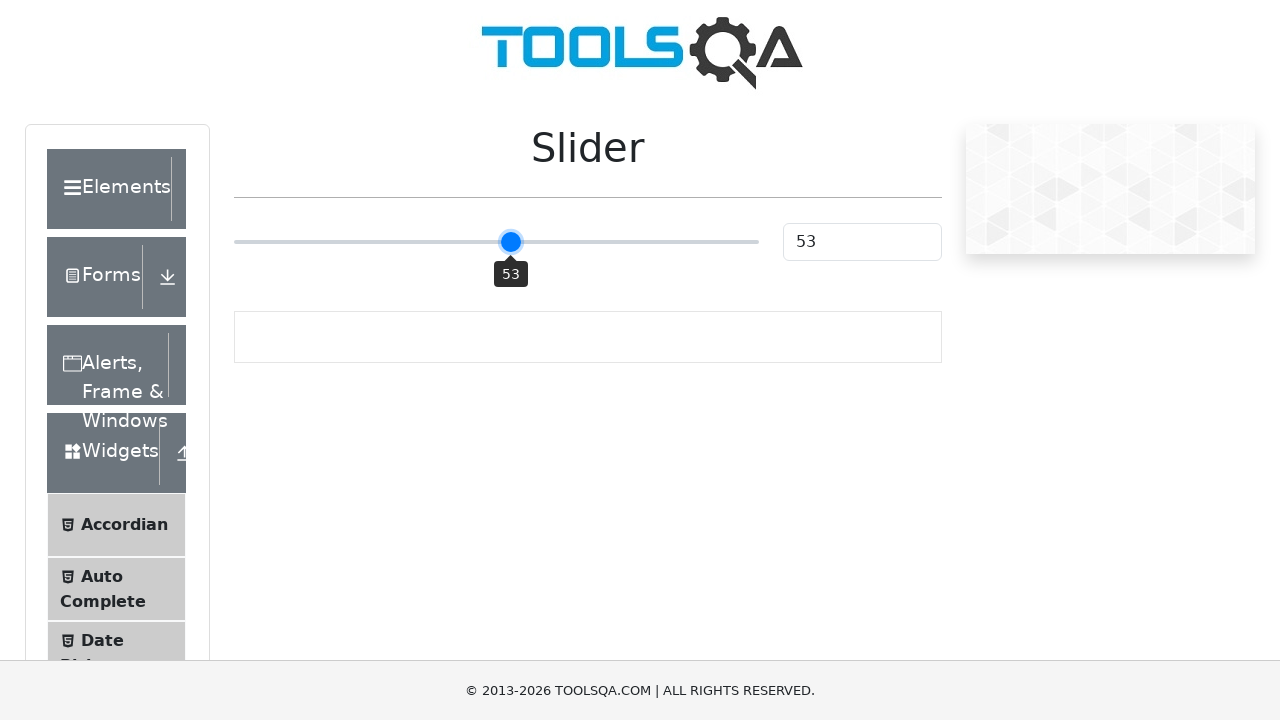

Pressed ArrowRight key to move slider right (iteration 54/60)
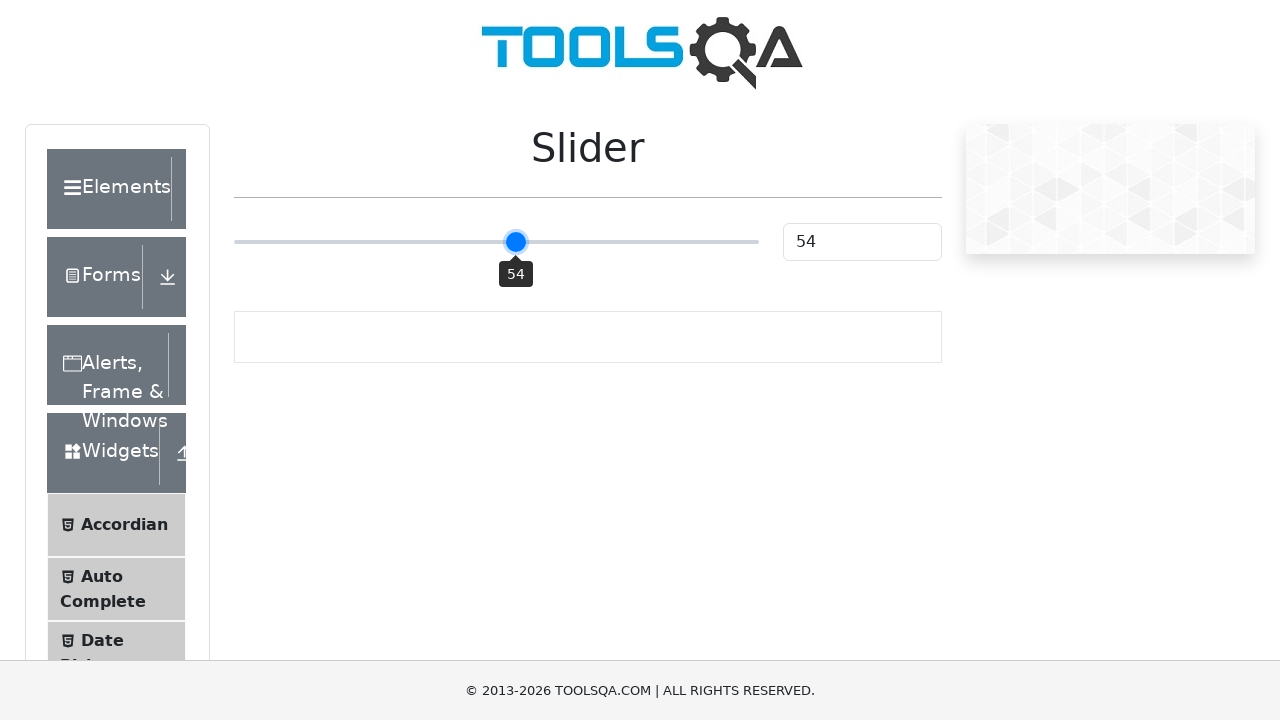

Pressed ArrowRight key to move slider right (iteration 55/60)
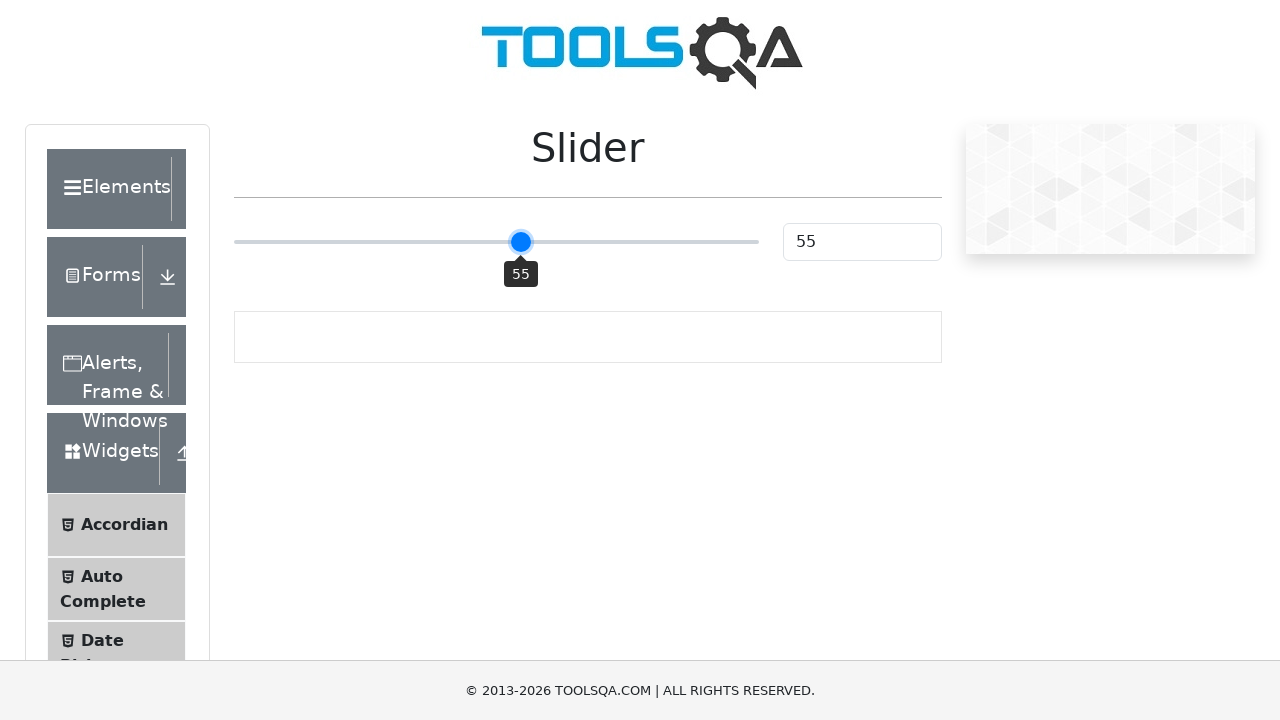

Pressed ArrowRight key to move slider right (iteration 56/60)
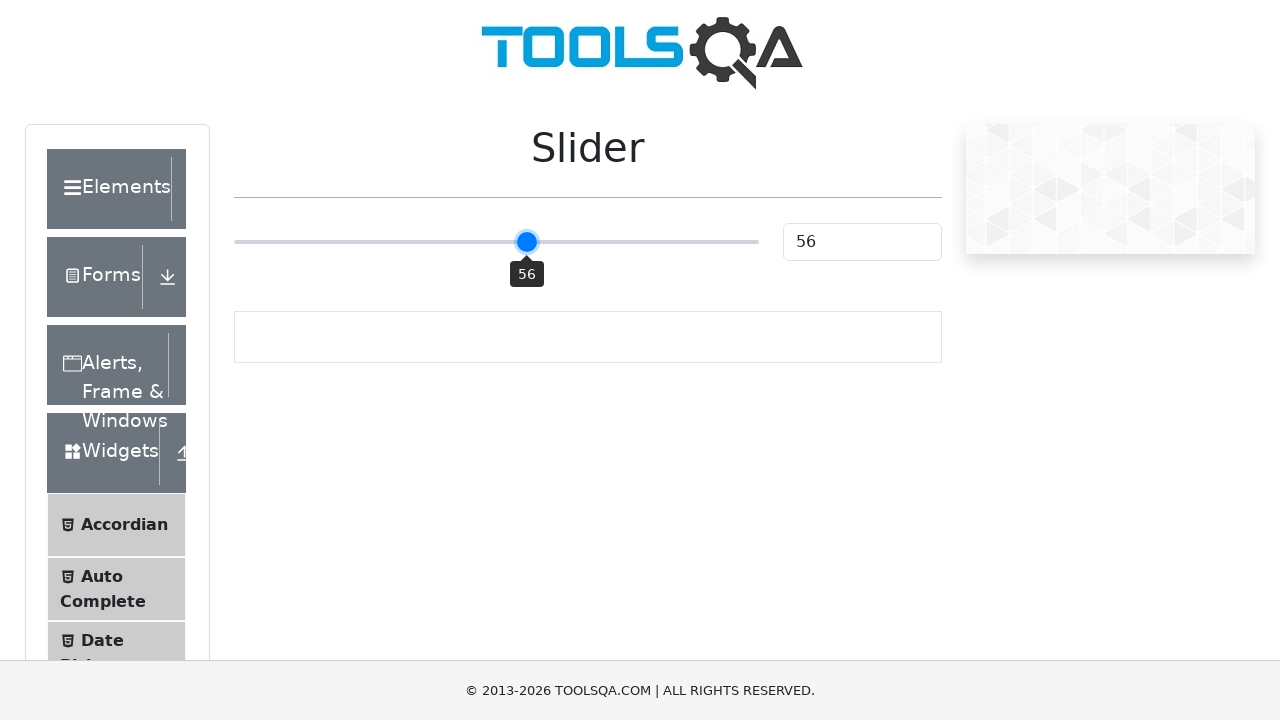

Pressed ArrowRight key to move slider right (iteration 57/60)
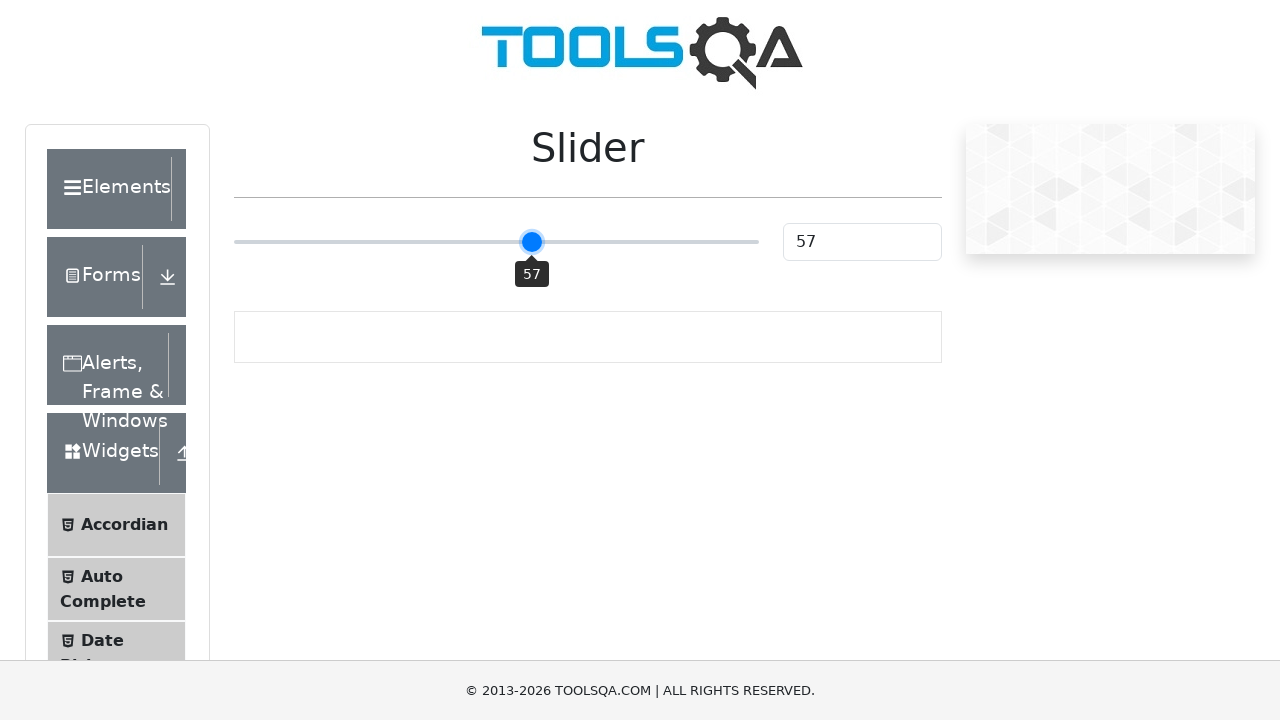

Pressed ArrowRight key to move slider right (iteration 58/60)
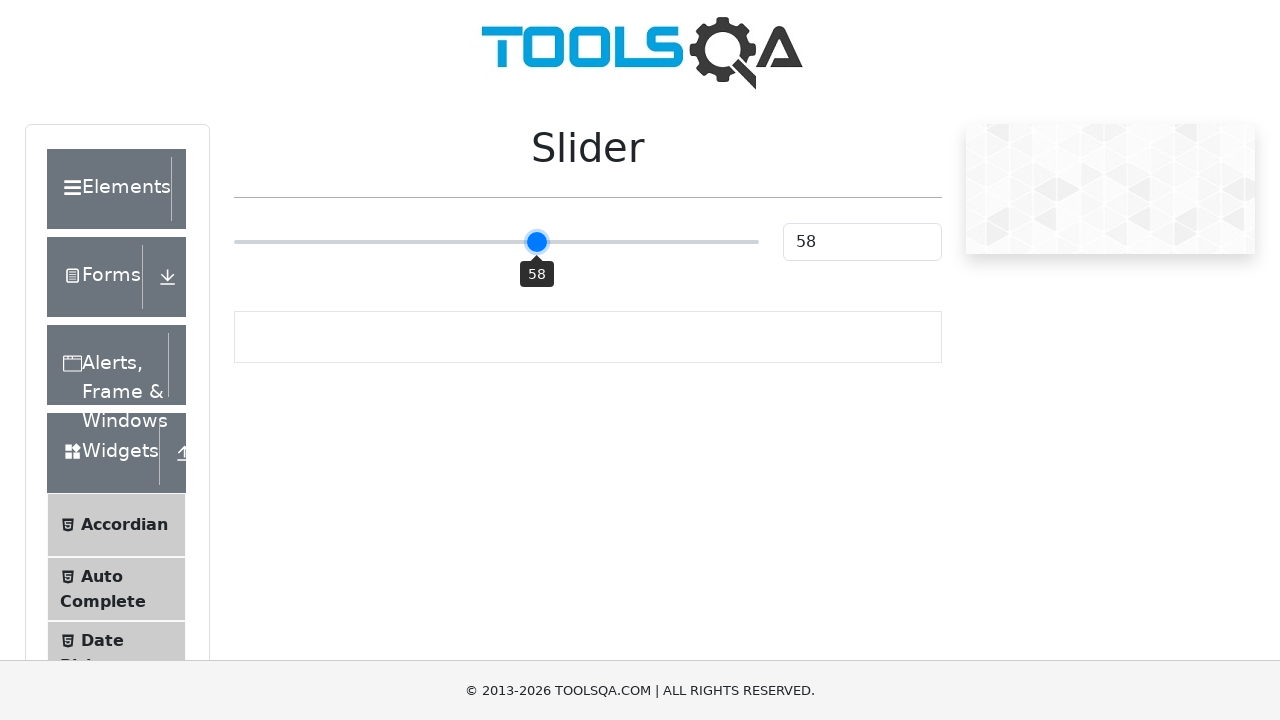

Pressed ArrowRight key to move slider right (iteration 59/60)
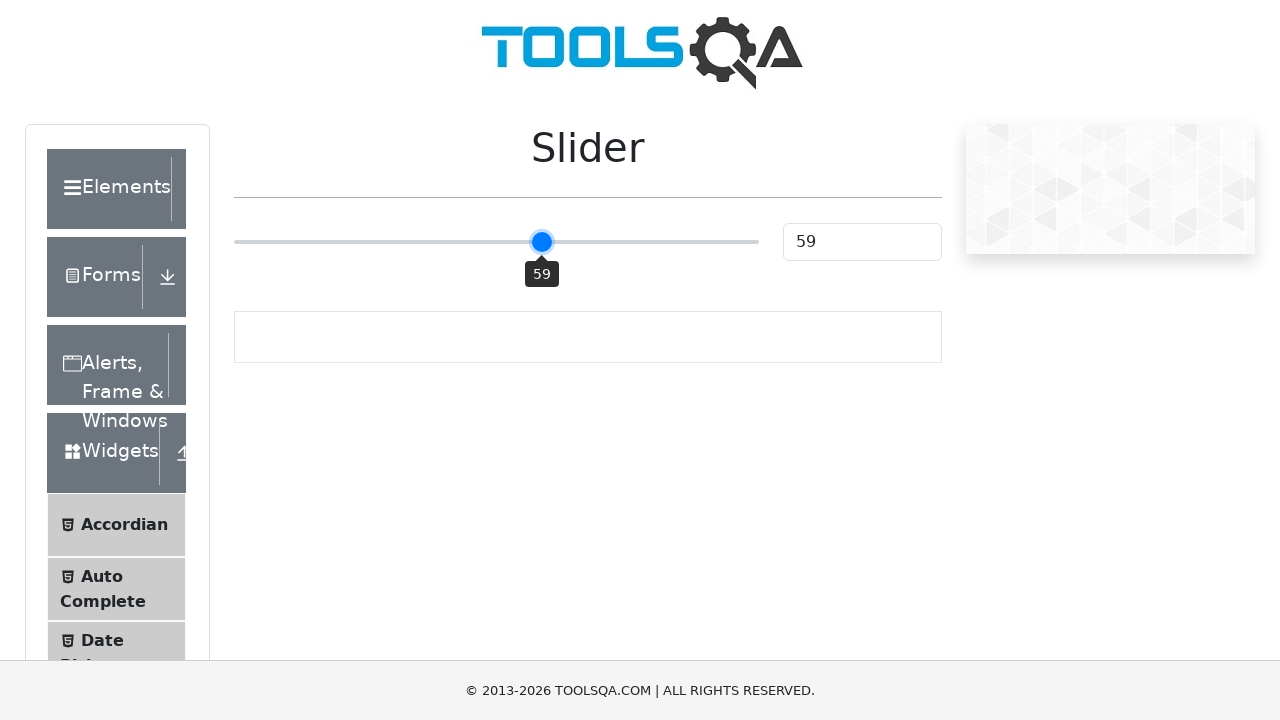

Pressed ArrowRight key to move slider right (iteration 60/60)
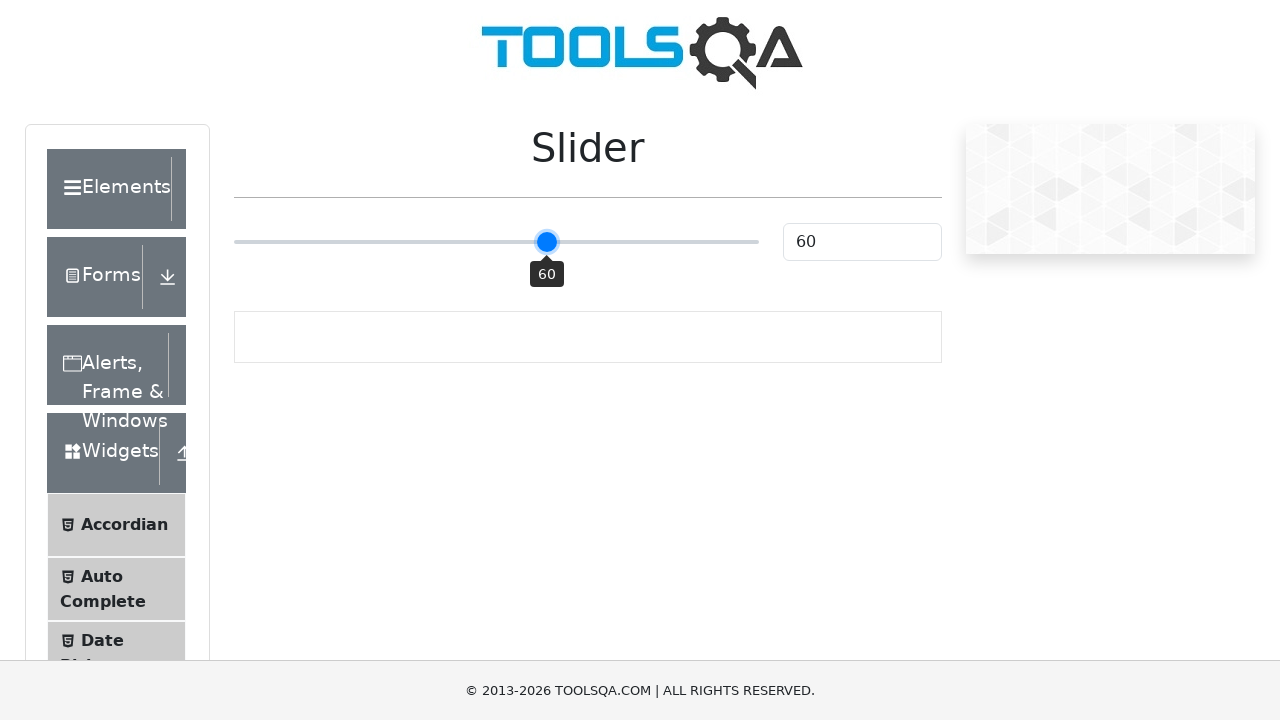

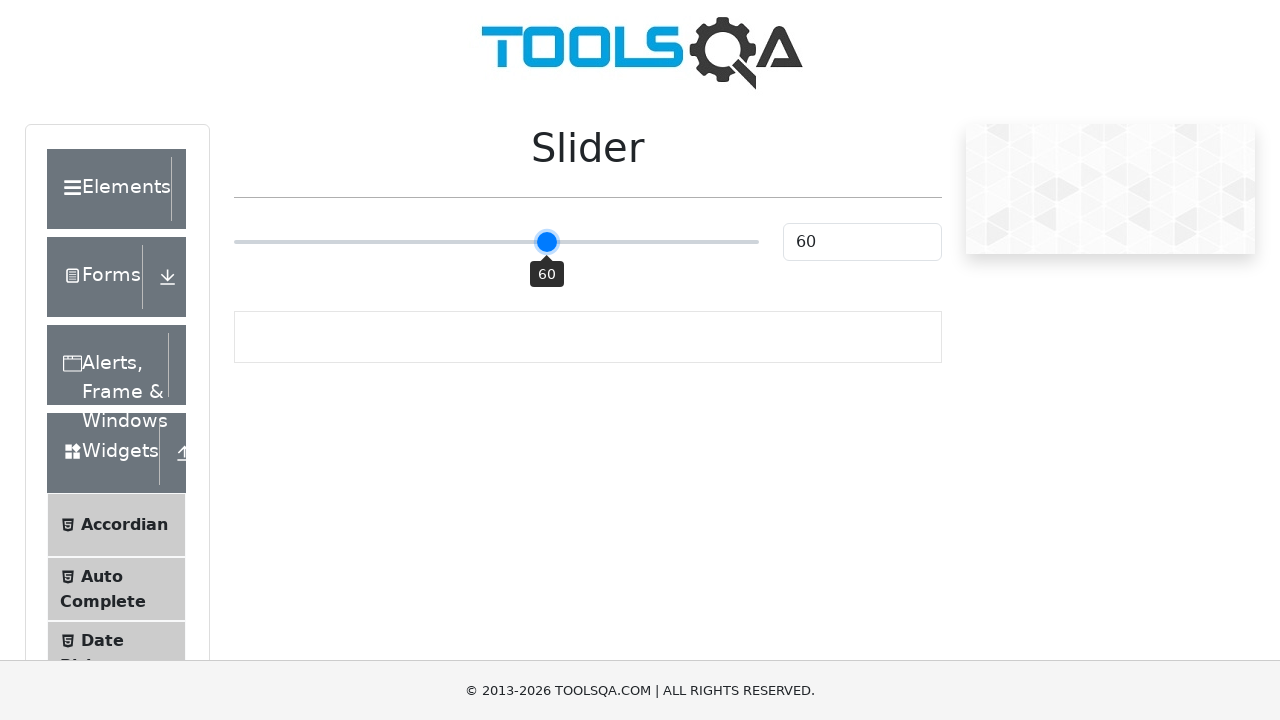